Tests dynamic element addition and removal functionality by clicking "Add Element" button multiple times, then removing all created elements one by one

Starting URL: https://the-internet.herokuapp.com/add_remove_elements/

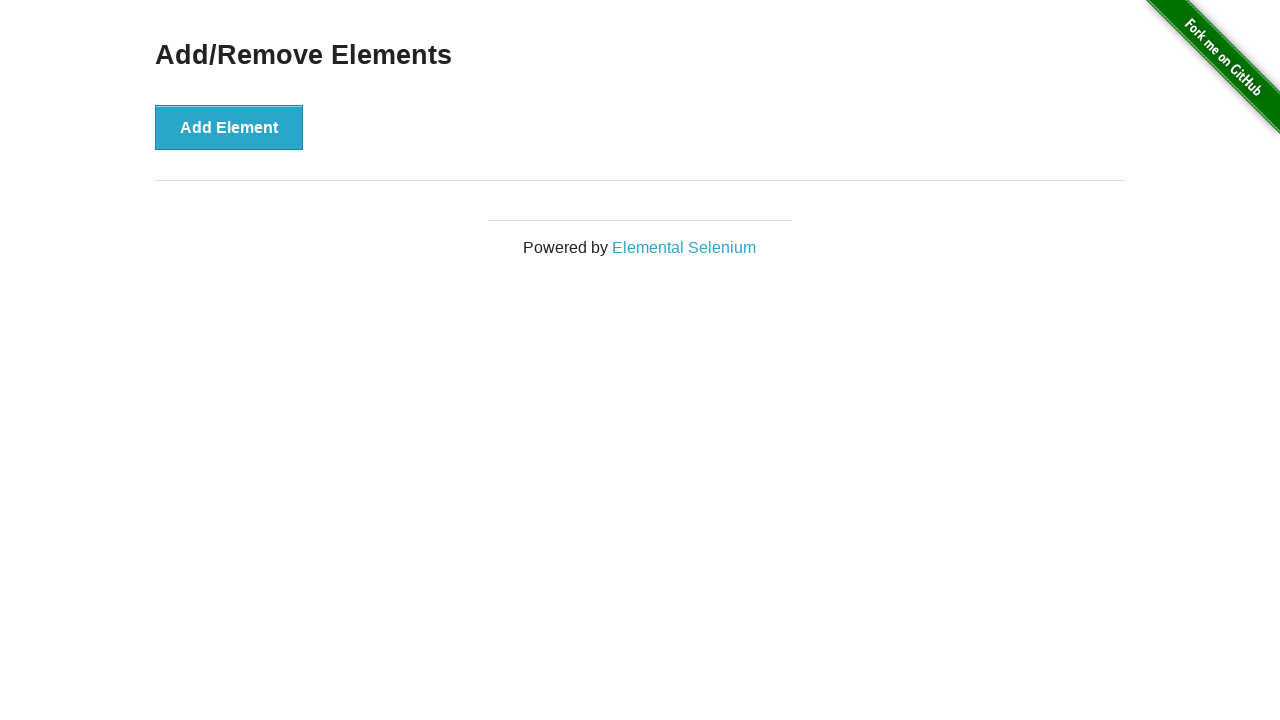

Clicked 'Add Element' button (iteration 1/20) at (229, 127) on xpath=//button[text()="Add Element"]
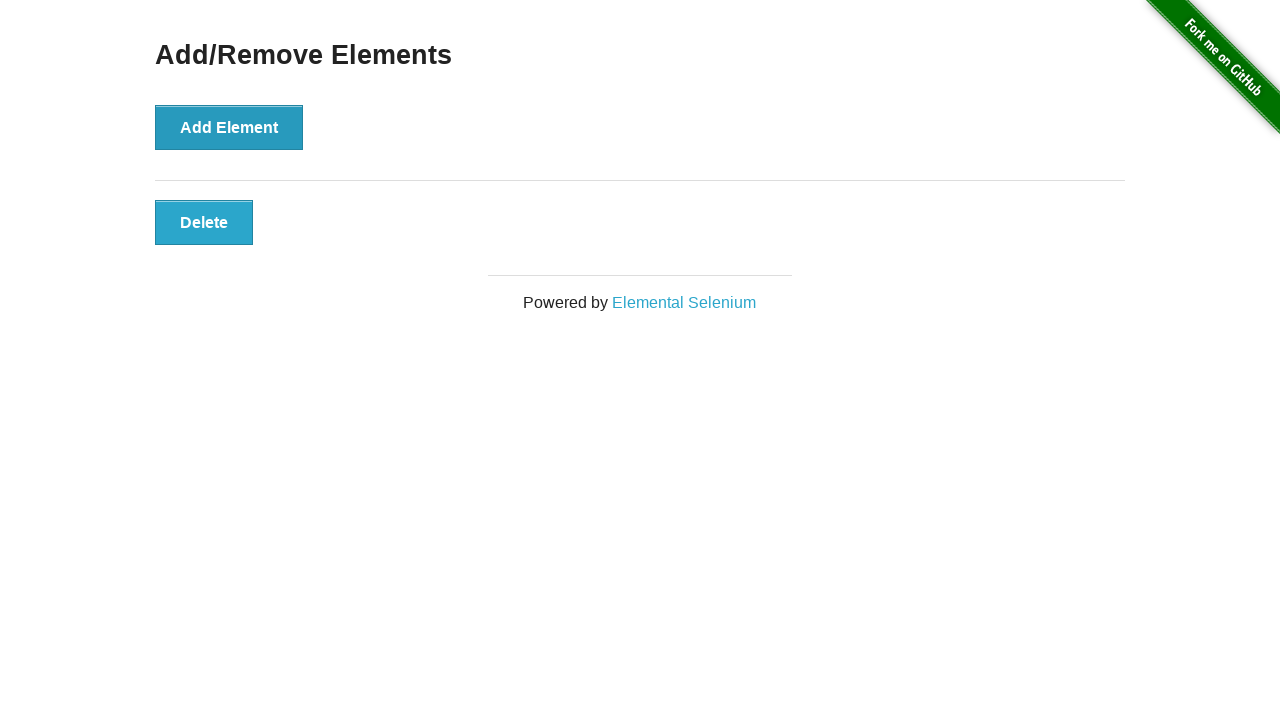

Clicked 'Add Element' button (iteration 2/20) at (229, 127) on xpath=//button[text()="Add Element"]
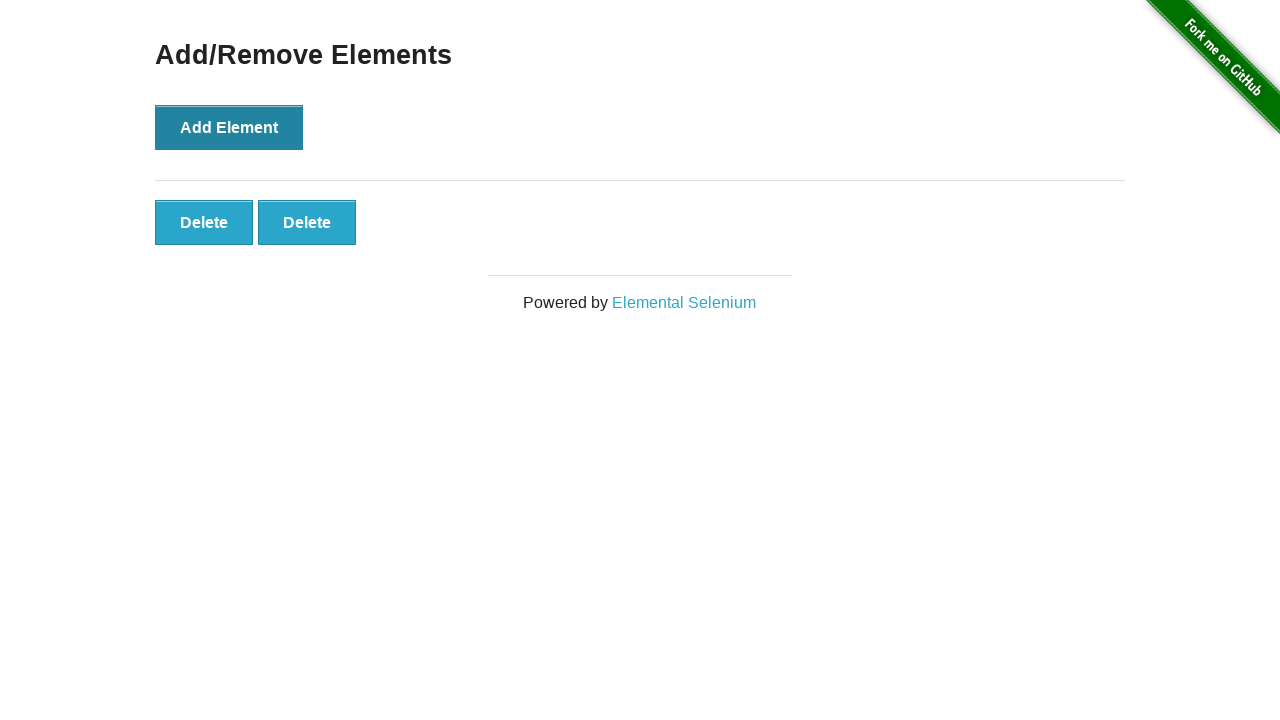

Clicked 'Add Element' button (iteration 3/20) at (229, 127) on xpath=//button[text()="Add Element"]
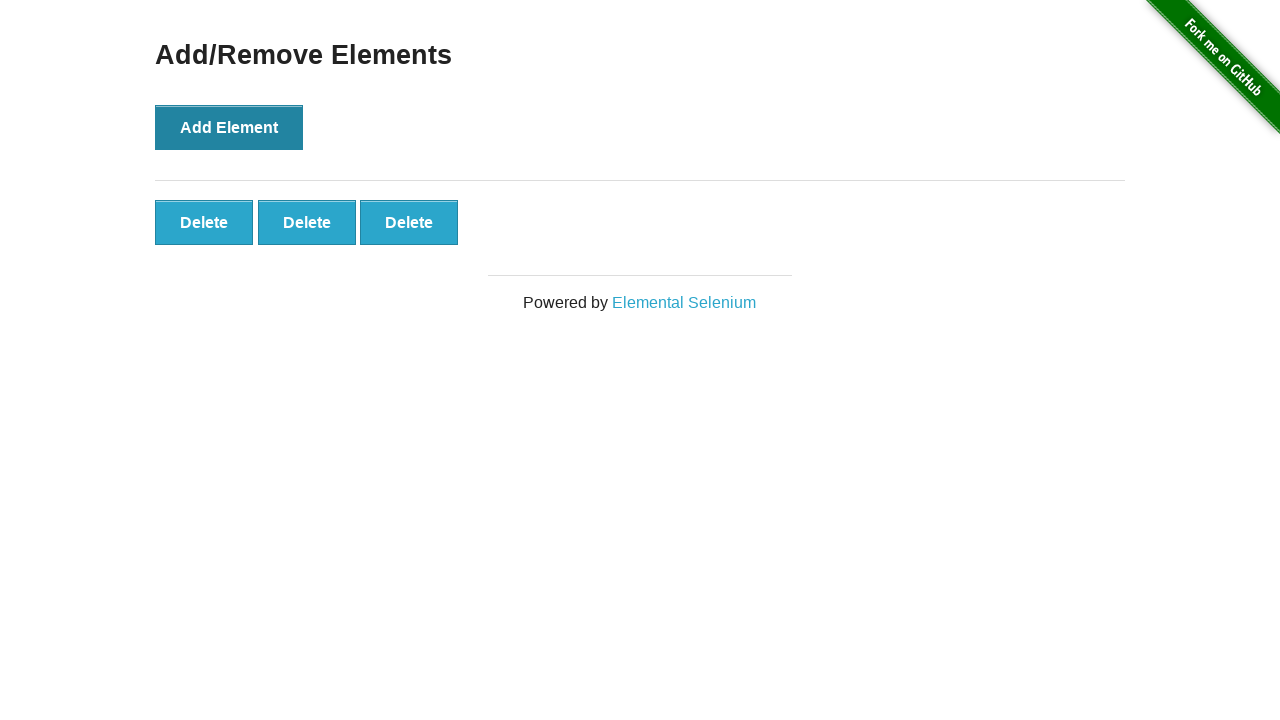

Clicked 'Add Element' button (iteration 4/20) at (229, 127) on xpath=//button[text()="Add Element"]
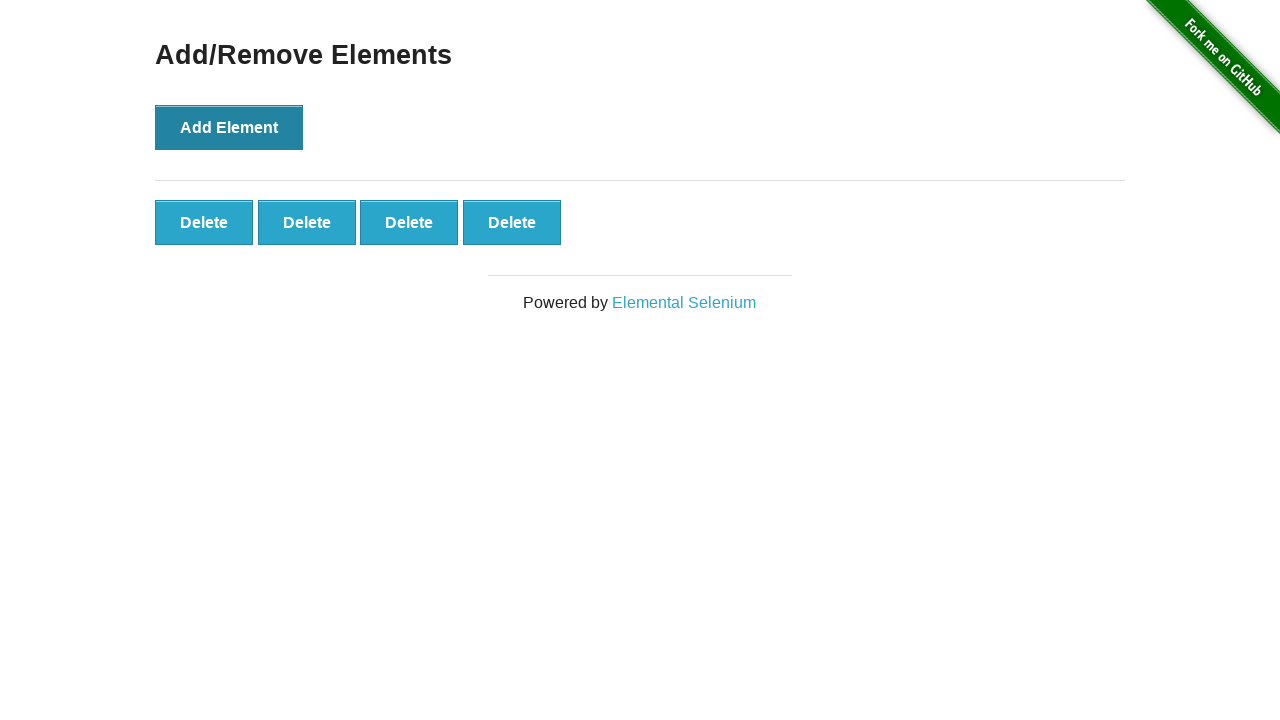

Clicked 'Add Element' button (iteration 5/20) at (229, 127) on xpath=//button[text()="Add Element"]
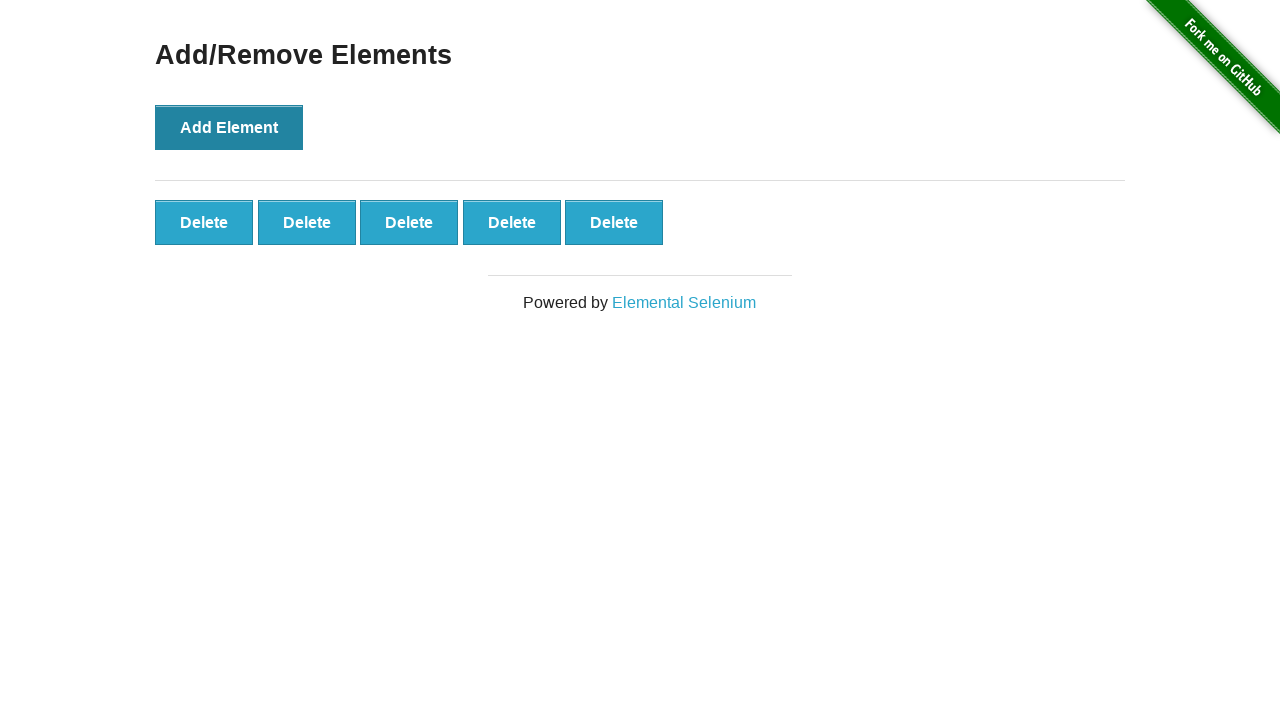

Clicked 'Add Element' button (iteration 6/20) at (229, 127) on xpath=//button[text()="Add Element"]
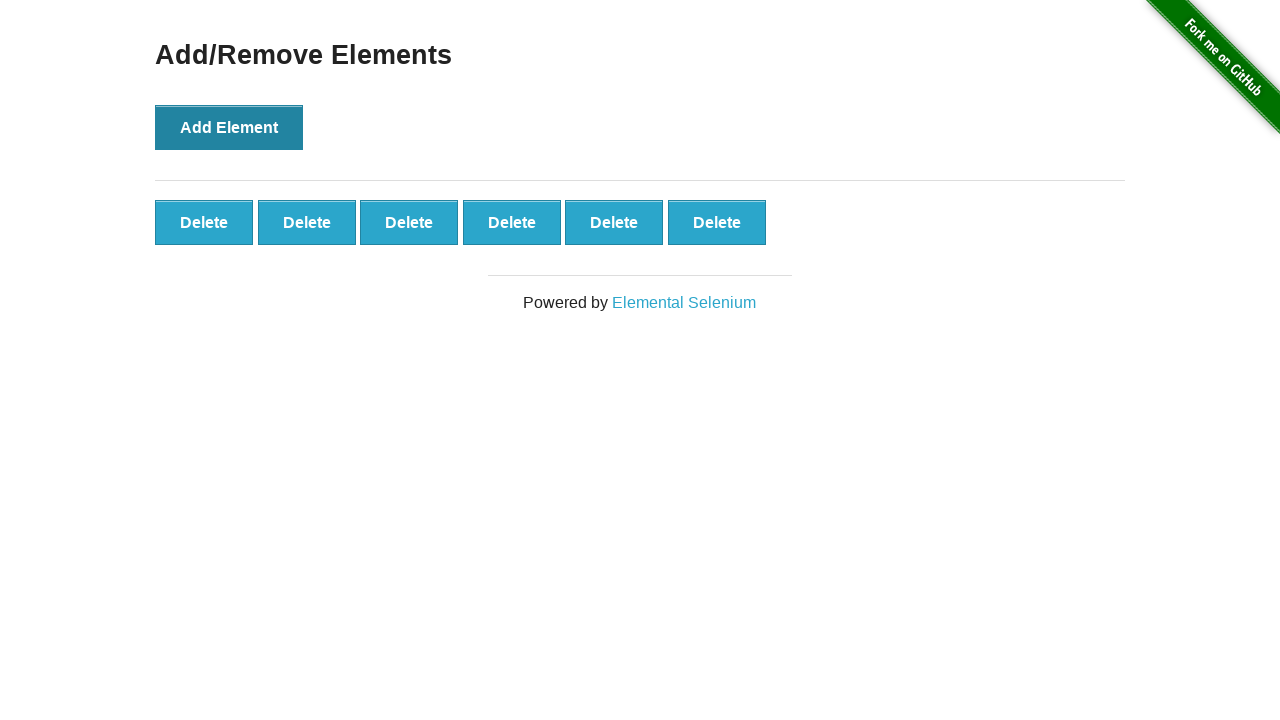

Clicked 'Add Element' button (iteration 7/20) at (229, 127) on xpath=//button[text()="Add Element"]
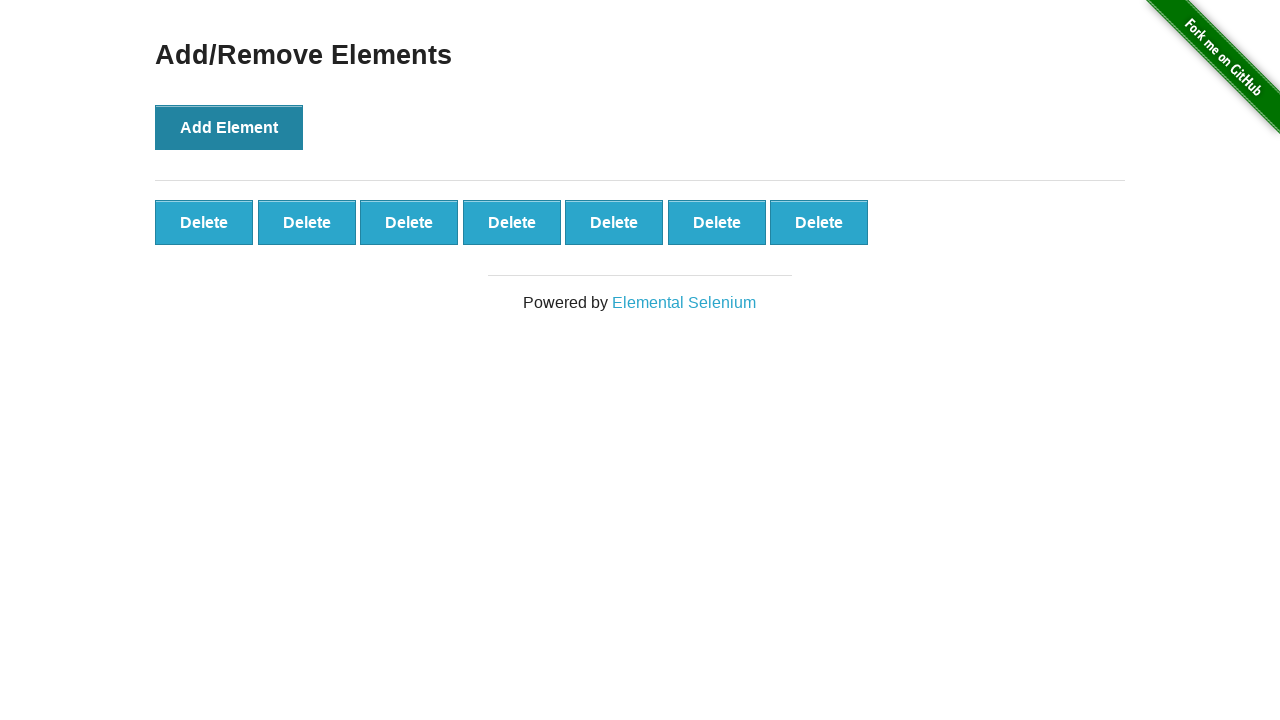

Clicked 'Add Element' button (iteration 8/20) at (229, 127) on xpath=//button[text()="Add Element"]
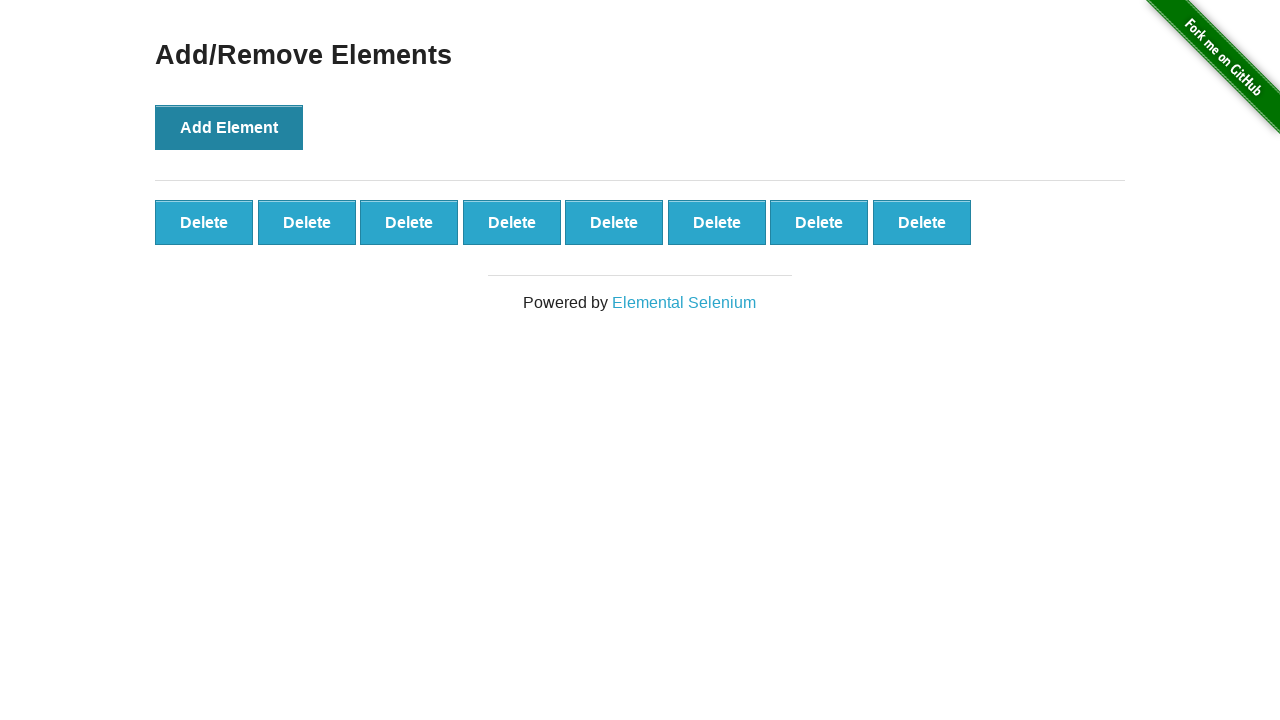

Clicked 'Add Element' button (iteration 9/20) at (229, 127) on xpath=//button[text()="Add Element"]
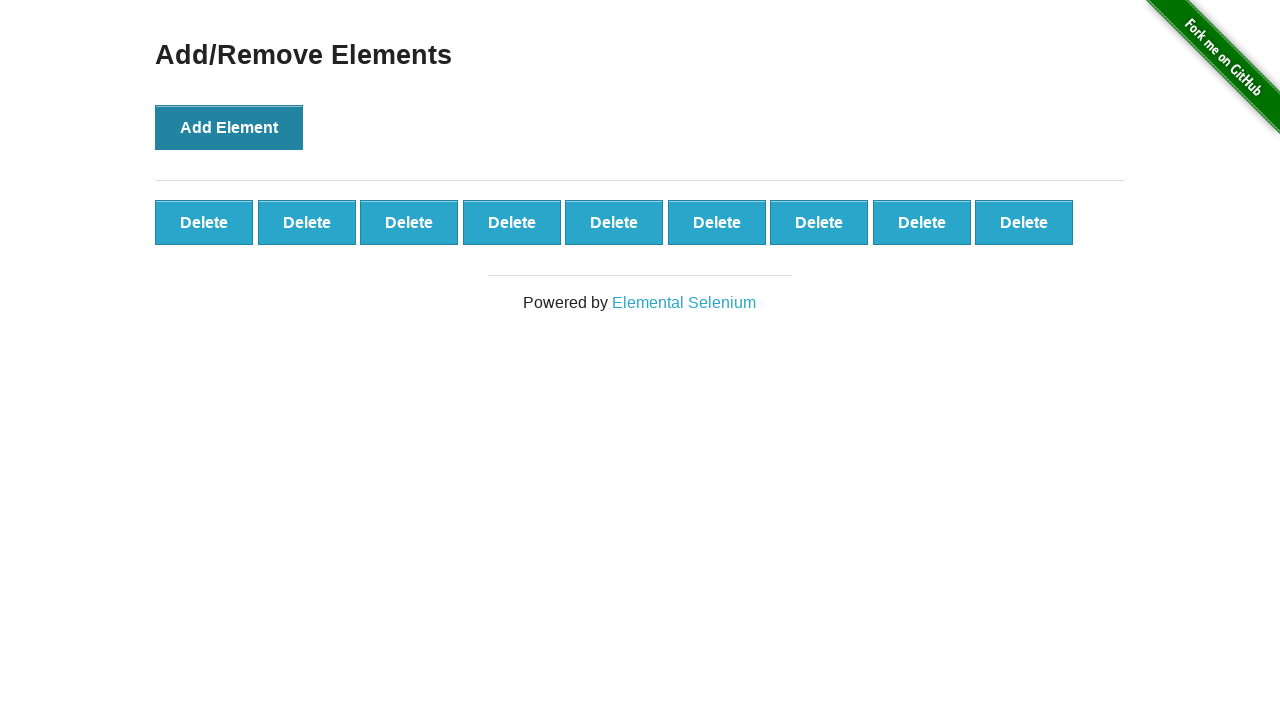

Clicked 'Add Element' button (iteration 10/20) at (229, 127) on xpath=//button[text()="Add Element"]
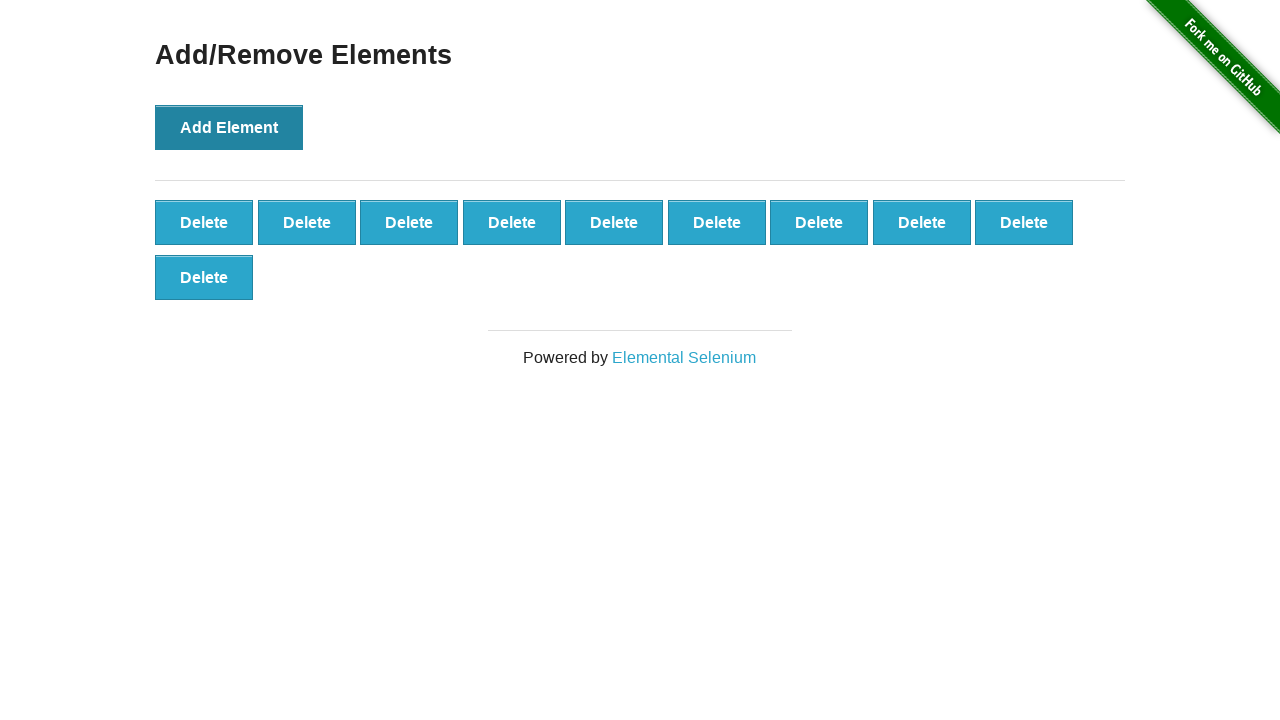

Clicked 'Add Element' button (iteration 11/20) at (229, 127) on xpath=//button[text()="Add Element"]
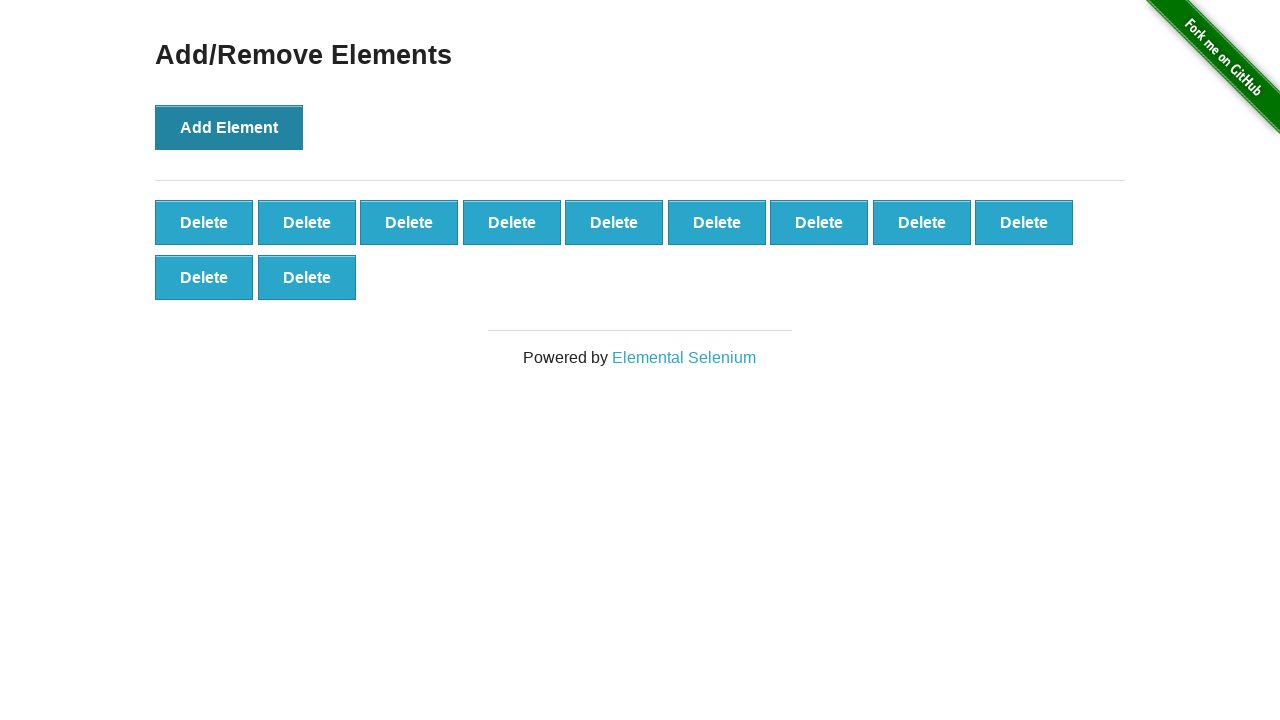

Clicked 'Add Element' button (iteration 12/20) at (229, 127) on xpath=//button[text()="Add Element"]
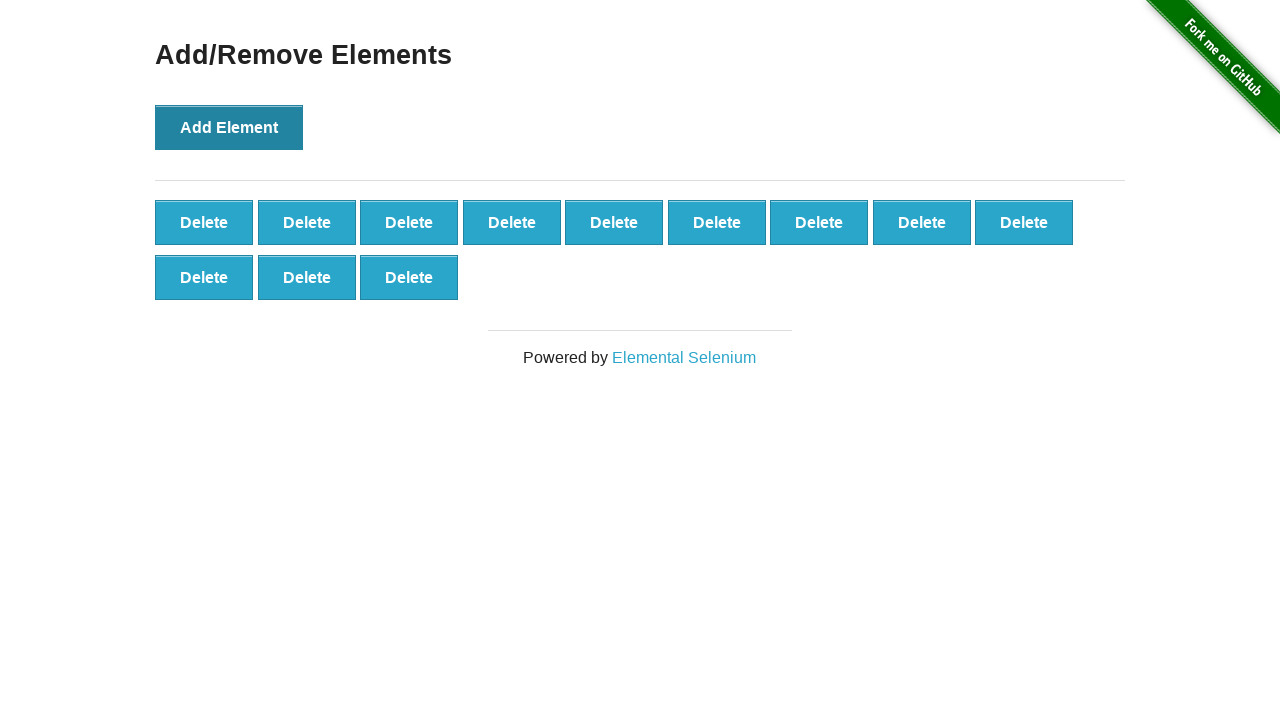

Clicked 'Add Element' button (iteration 13/20) at (229, 127) on xpath=//button[text()="Add Element"]
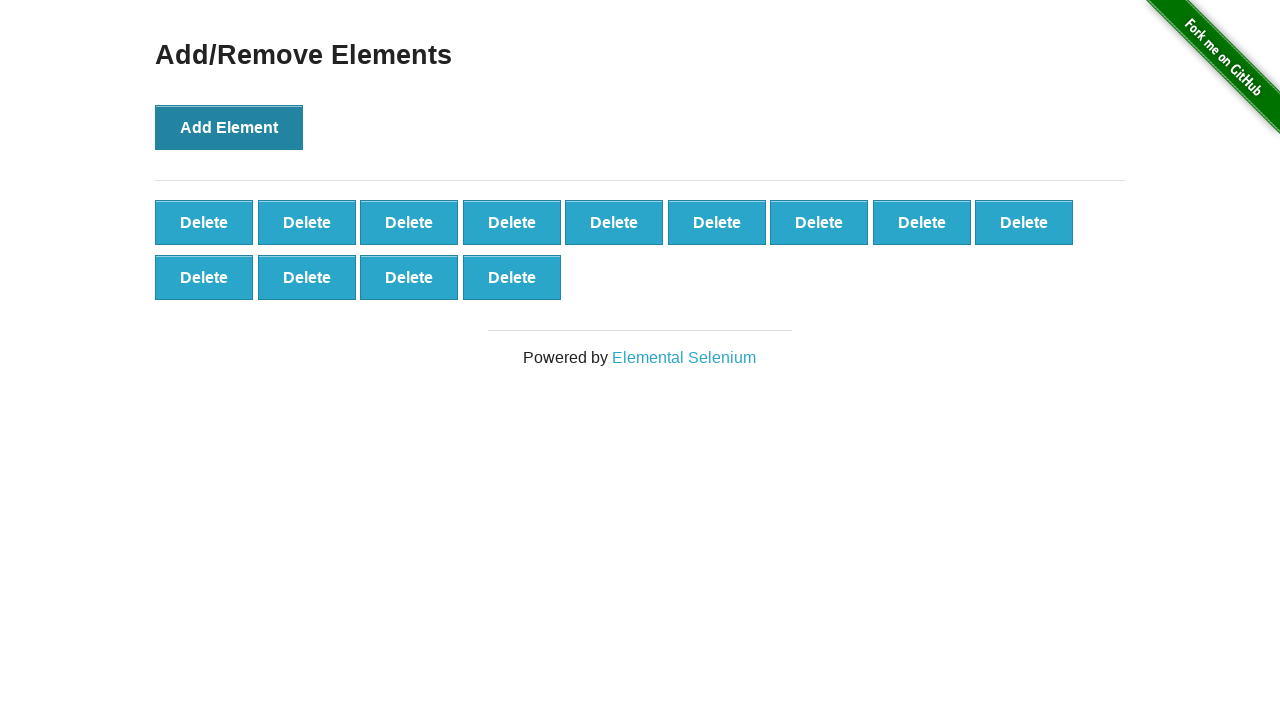

Clicked 'Add Element' button (iteration 14/20) at (229, 127) on xpath=//button[text()="Add Element"]
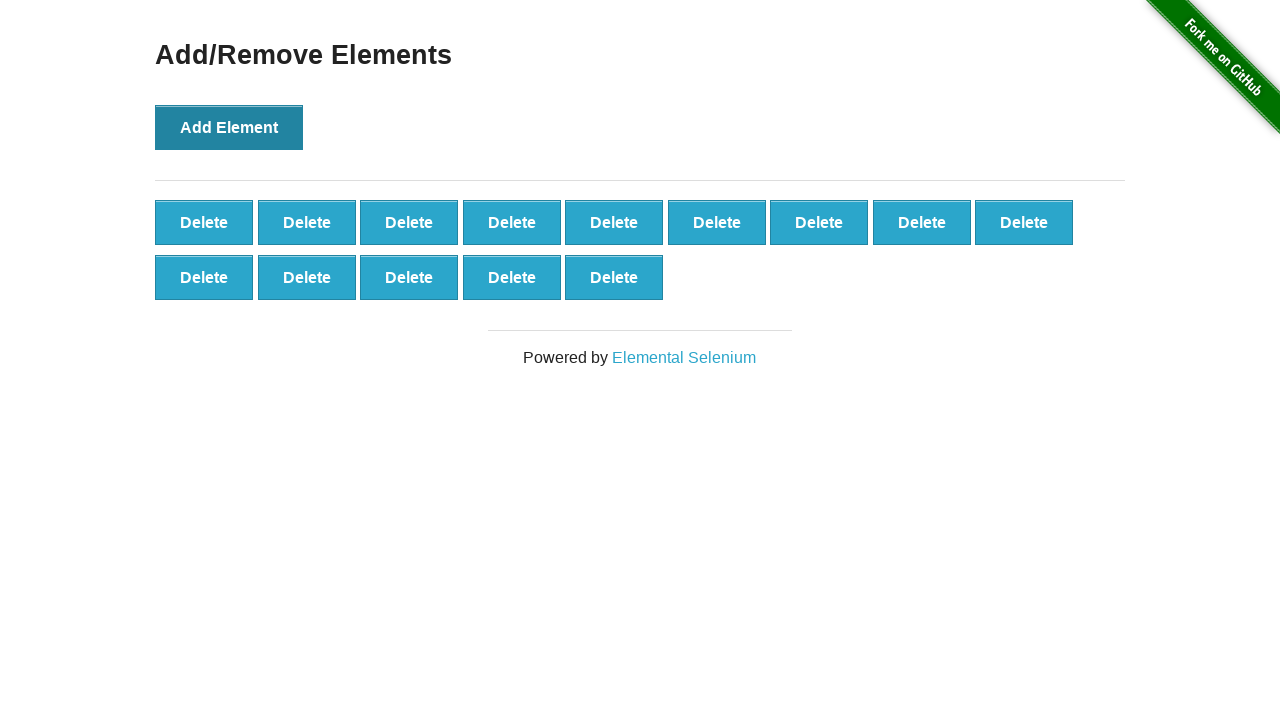

Clicked 'Add Element' button (iteration 15/20) at (229, 127) on xpath=//button[text()="Add Element"]
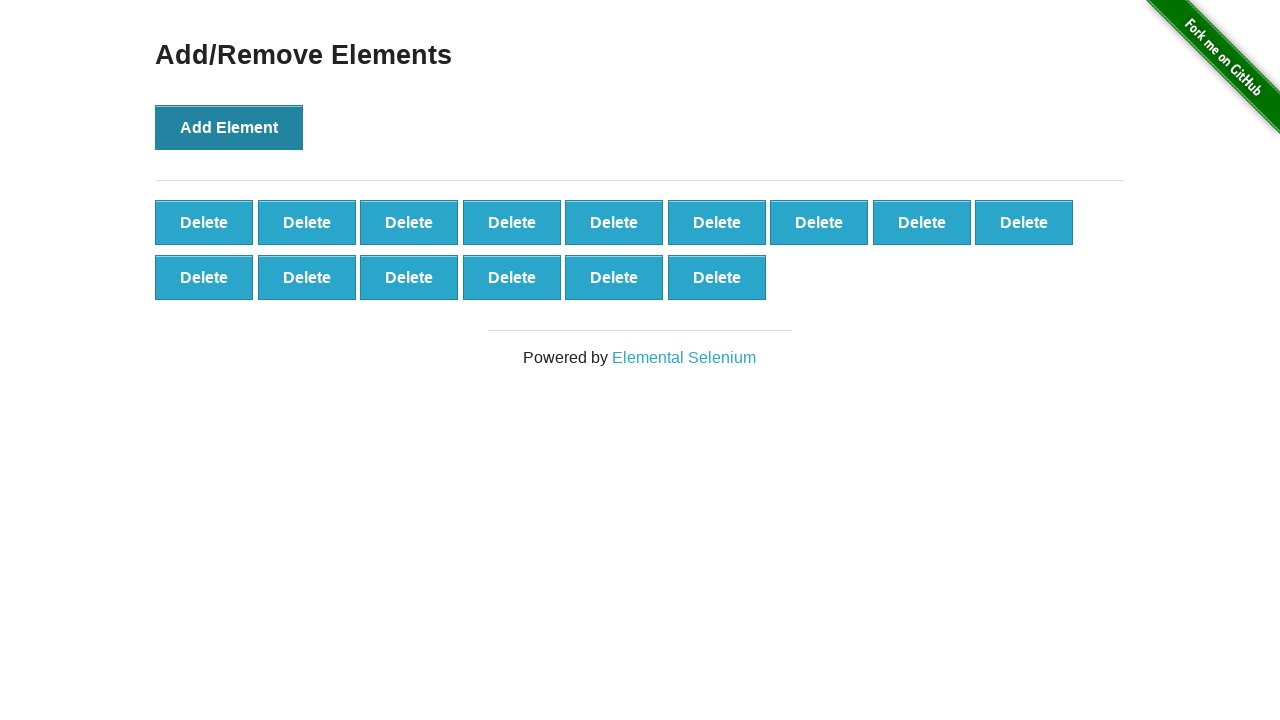

Clicked 'Add Element' button (iteration 16/20) at (229, 127) on xpath=//button[text()="Add Element"]
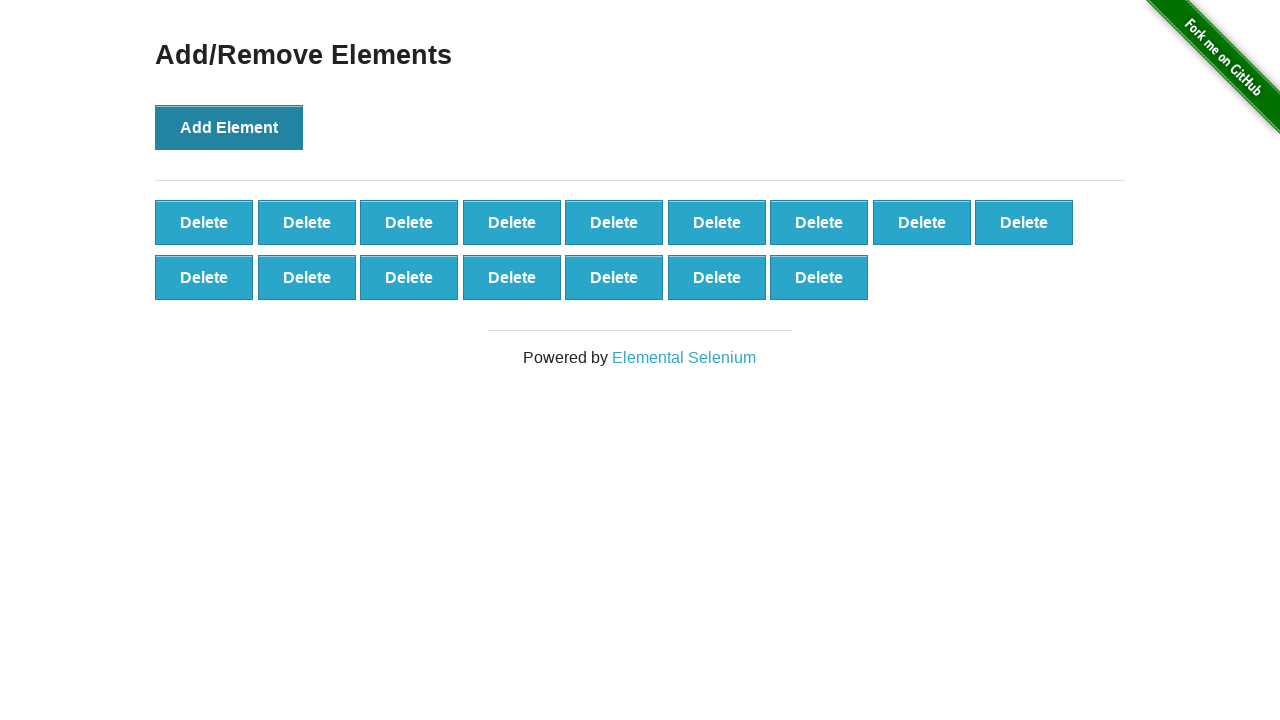

Clicked 'Add Element' button (iteration 17/20) at (229, 127) on xpath=//button[text()="Add Element"]
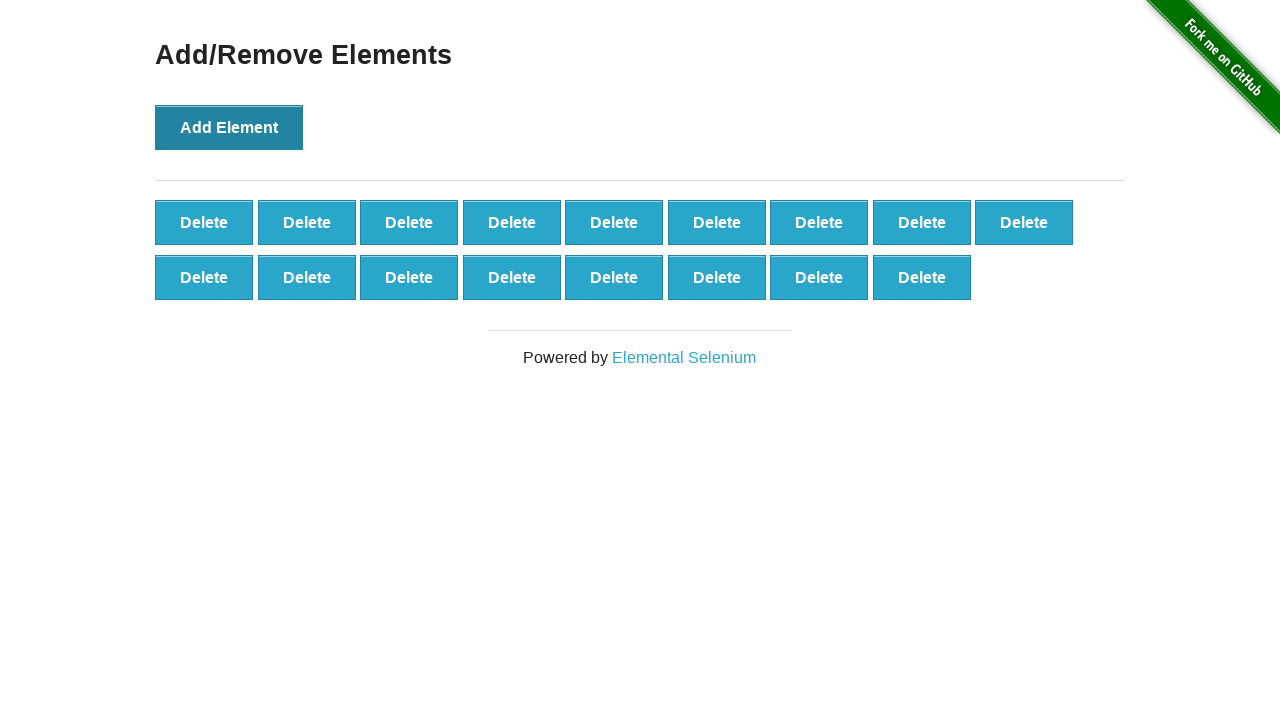

Clicked 'Add Element' button (iteration 18/20) at (229, 127) on xpath=//button[text()="Add Element"]
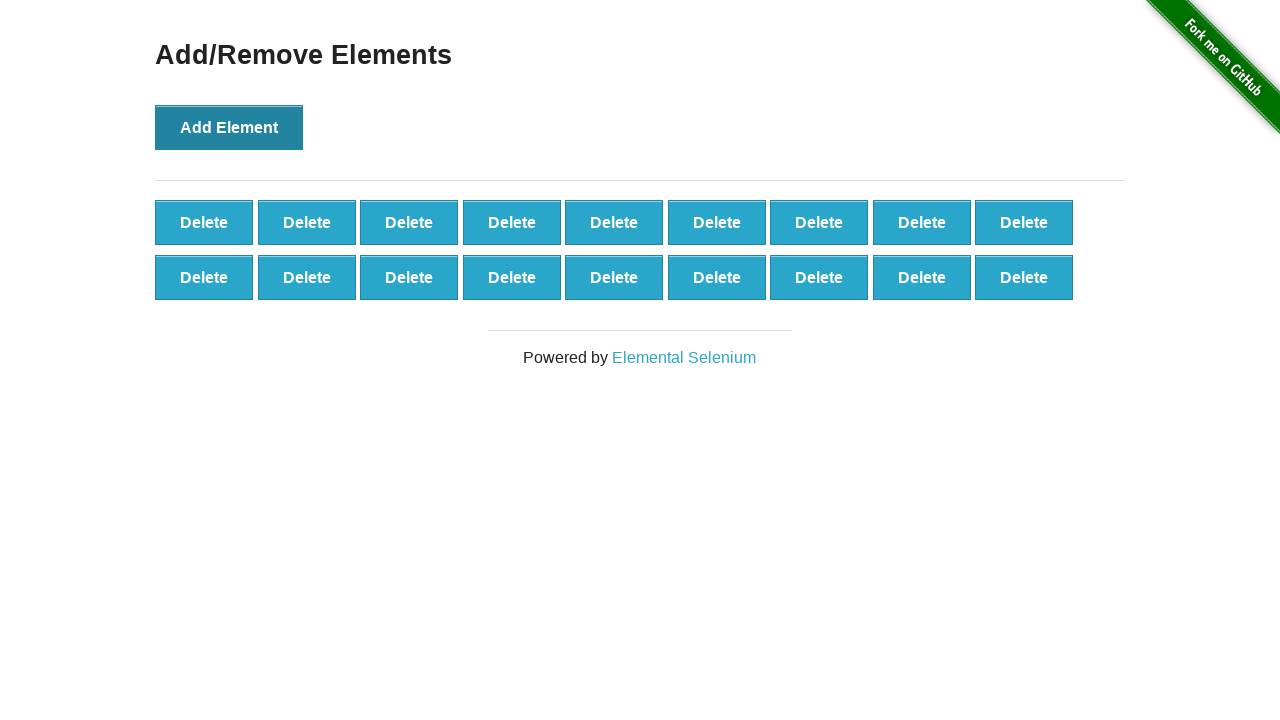

Clicked 'Add Element' button (iteration 19/20) at (229, 127) on xpath=//button[text()="Add Element"]
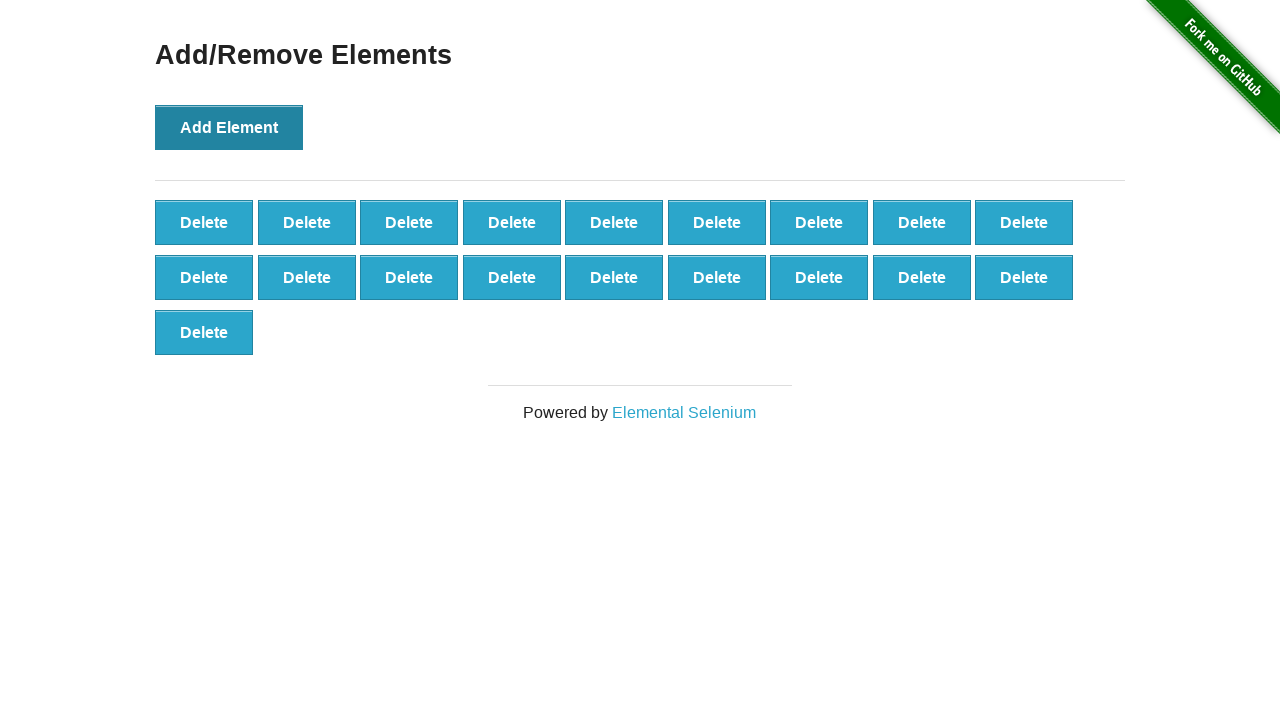

Clicked 'Add Element' button (iteration 20/20) at (229, 127) on xpath=//button[text()="Add Element"]
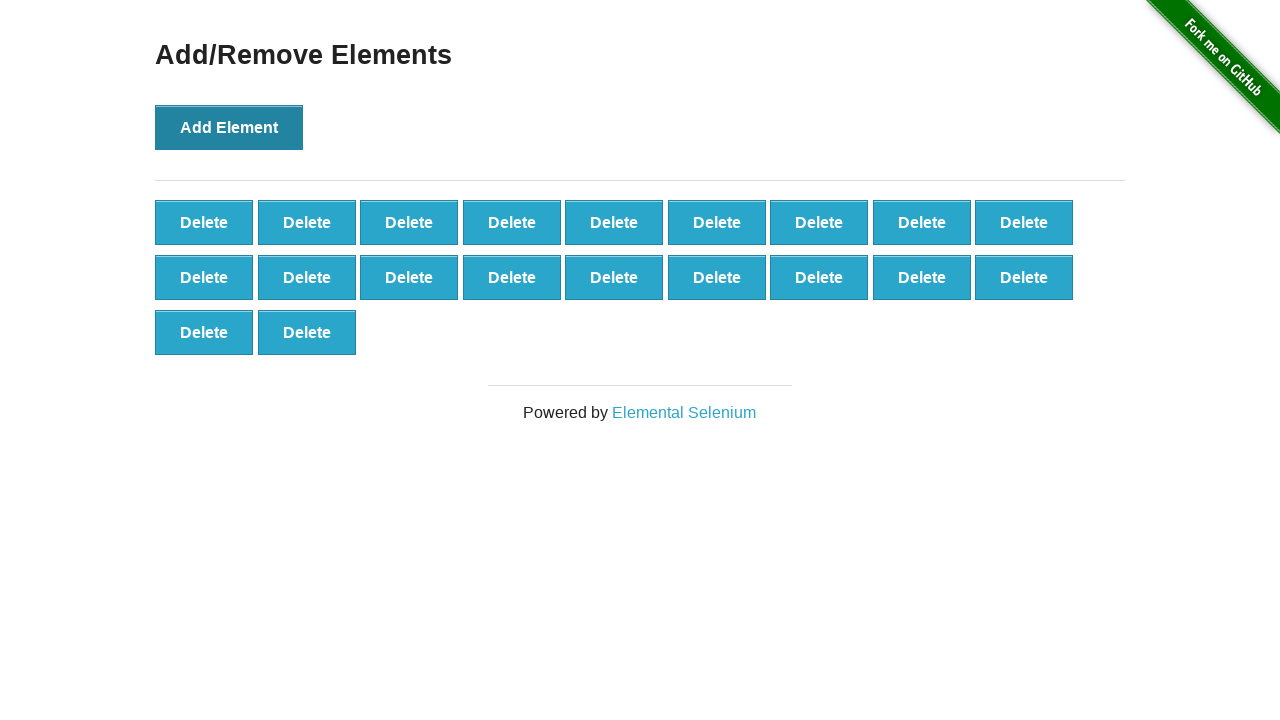

Located all 20 delete buttons after adding elements
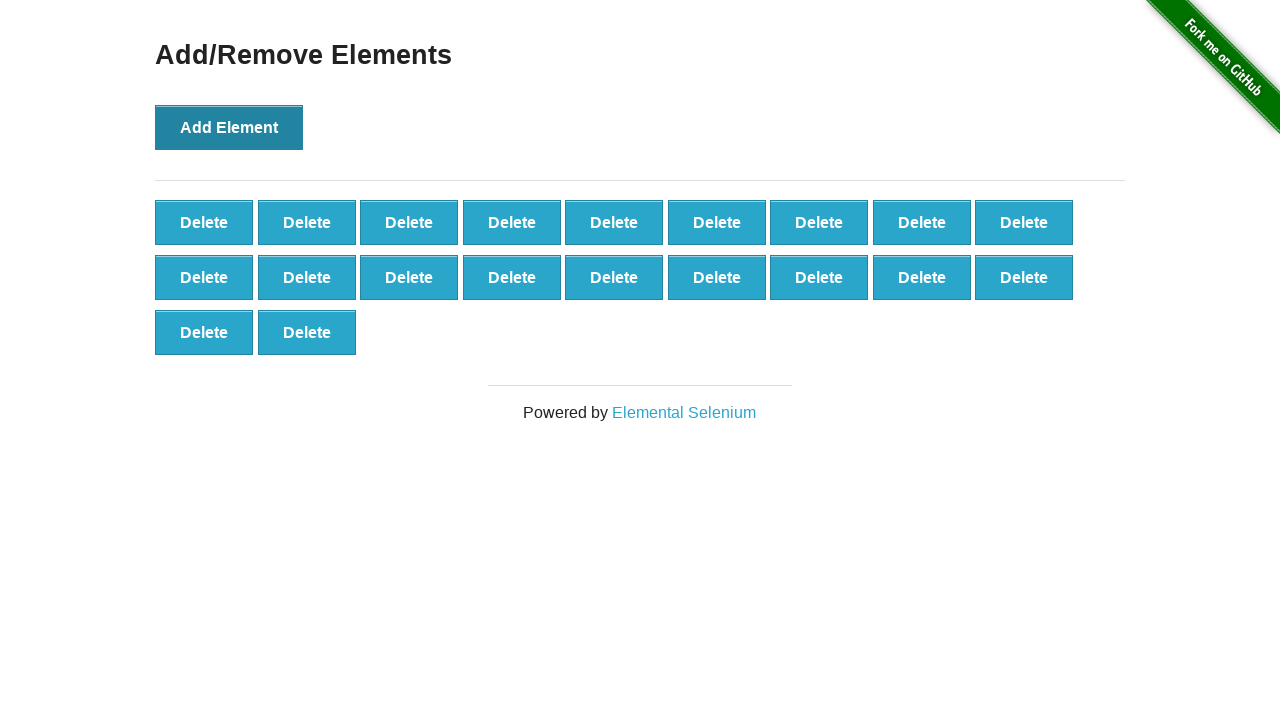

Clicked delete button to remove element (iteration 1/20) at (307, 332) on #elements button >> nth=-1
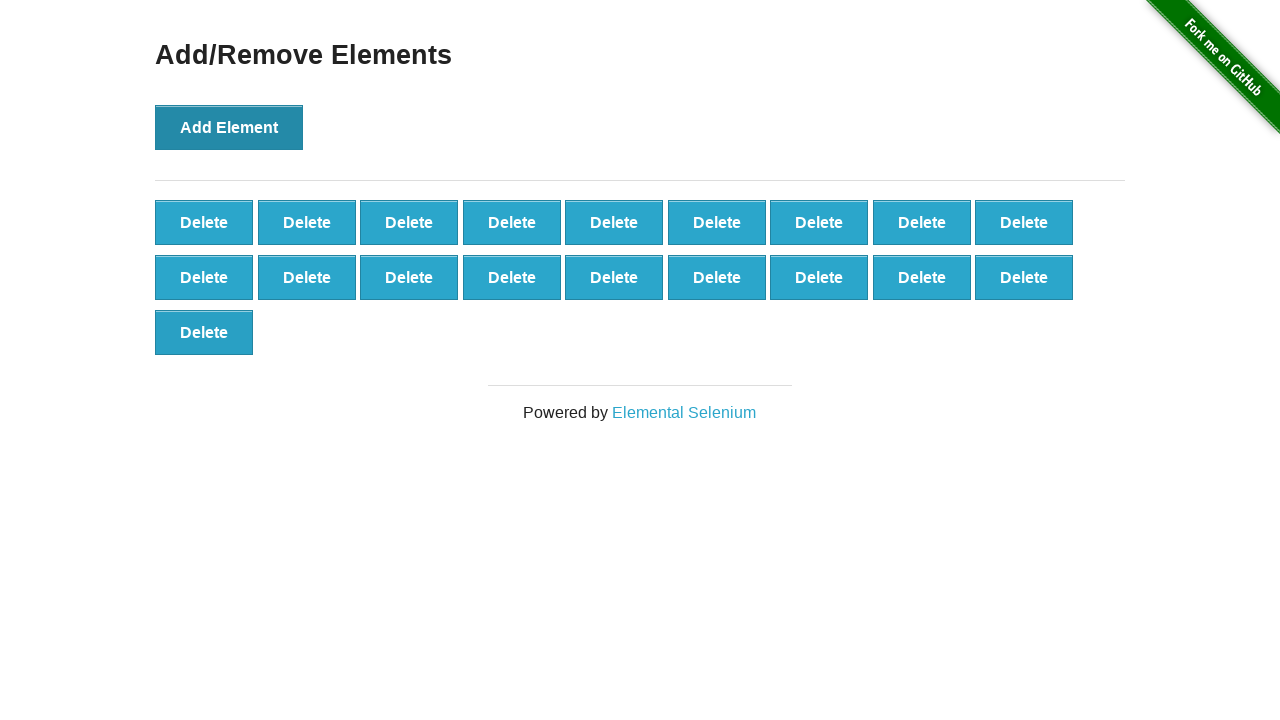

Clicked delete button to remove element (iteration 2/20) at (204, 332) on #elements button >> nth=-1
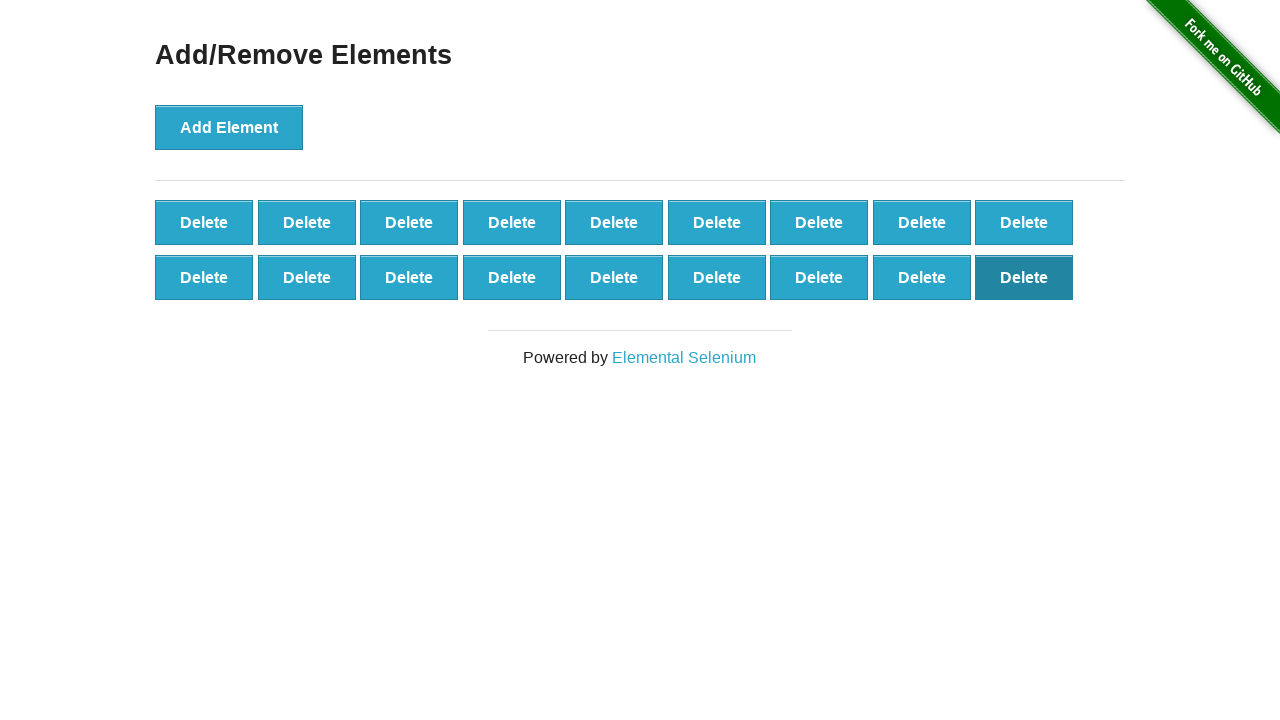

Clicked delete button to remove element (iteration 3/20) at (1024, 277) on #elements button >> nth=-1
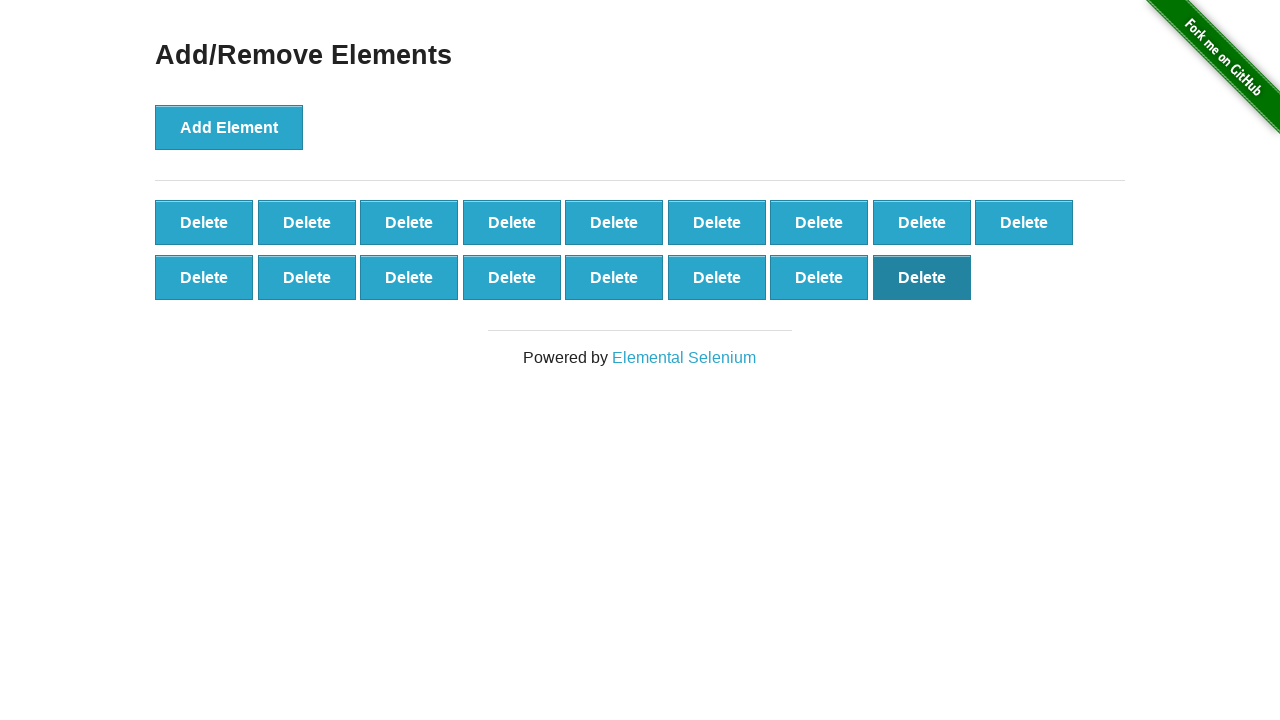

Clicked delete button to remove element (iteration 4/20) at (922, 277) on #elements button >> nth=-1
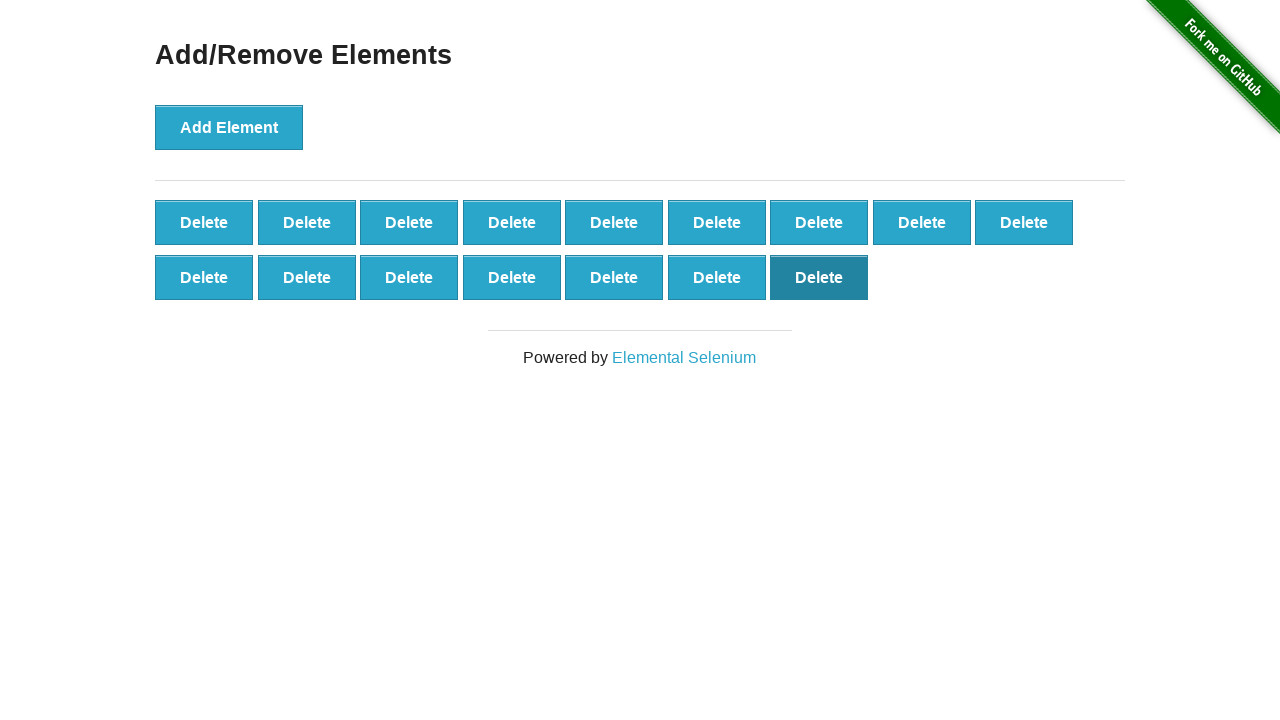

Clicked delete button to remove element (iteration 5/20) at (819, 277) on #elements button >> nth=-1
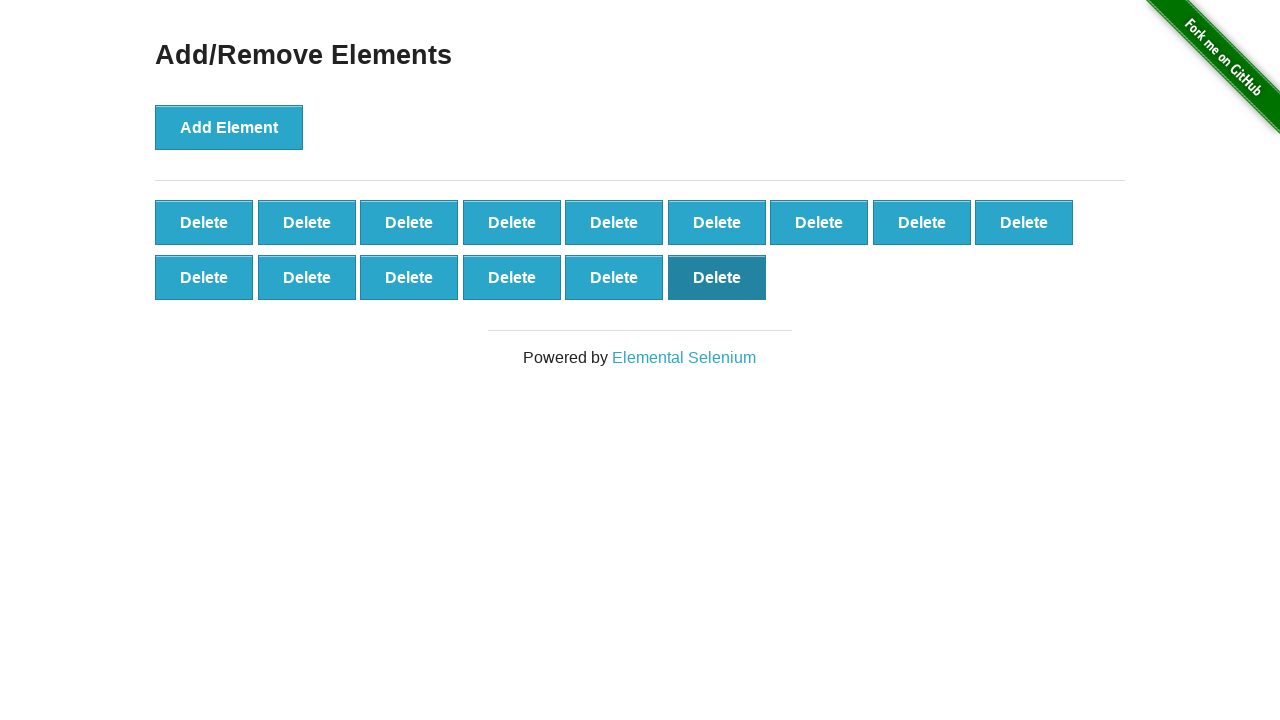

Clicked delete button to remove element (iteration 6/20) at (717, 277) on #elements button >> nth=-1
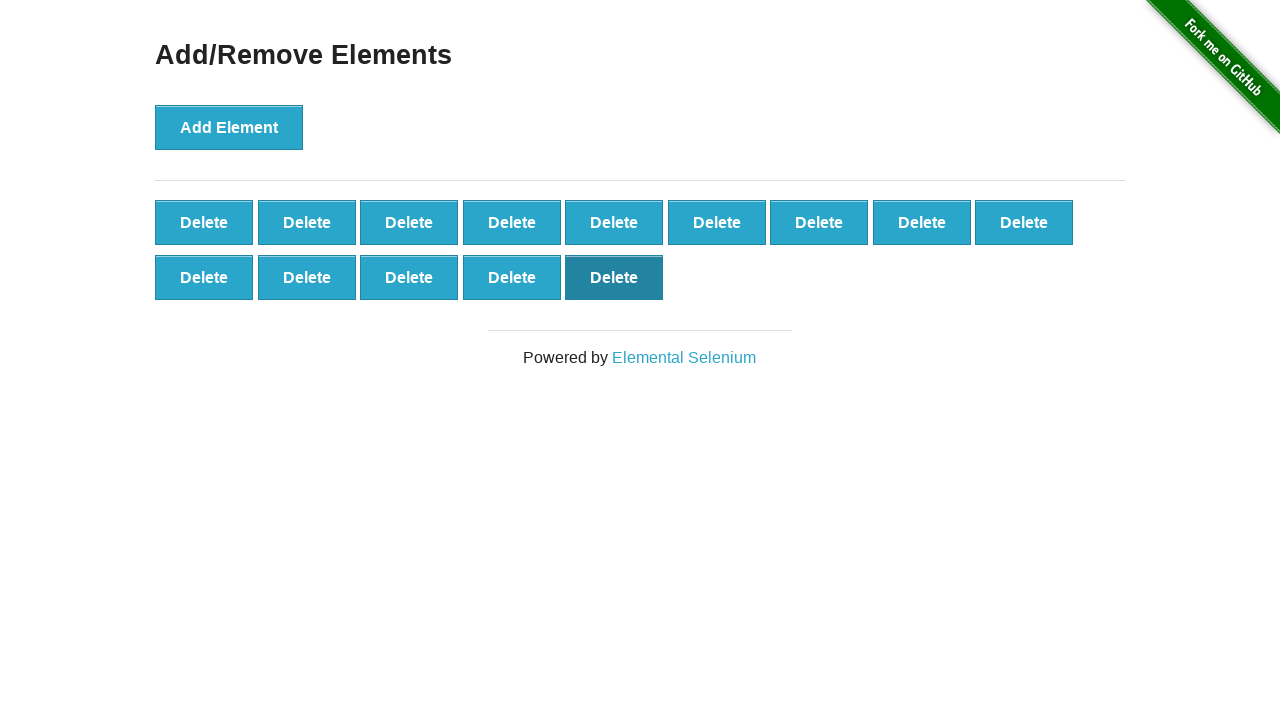

Clicked delete button to remove element (iteration 7/20) at (614, 277) on #elements button >> nth=-1
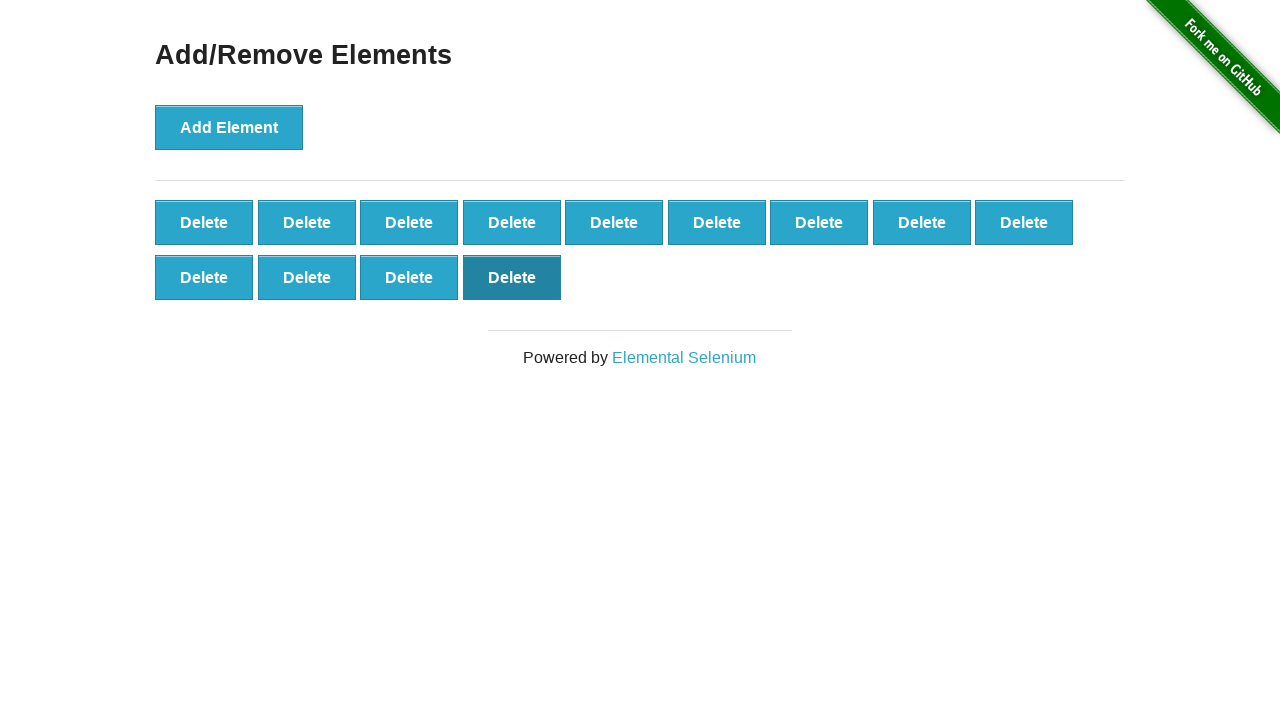

Clicked delete button to remove element (iteration 8/20) at (512, 277) on #elements button >> nth=-1
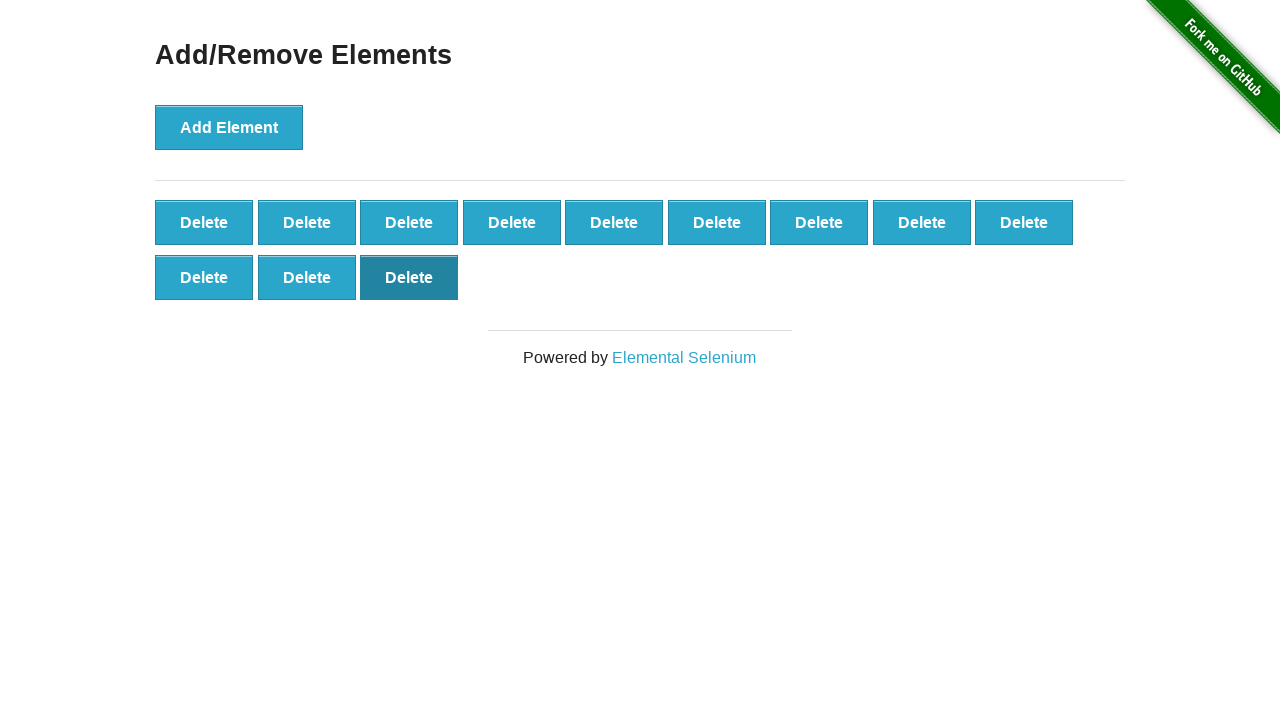

Clicked delete button to remove element (iteration 9/20) at (409, 277) on #elements button >> nth=-1
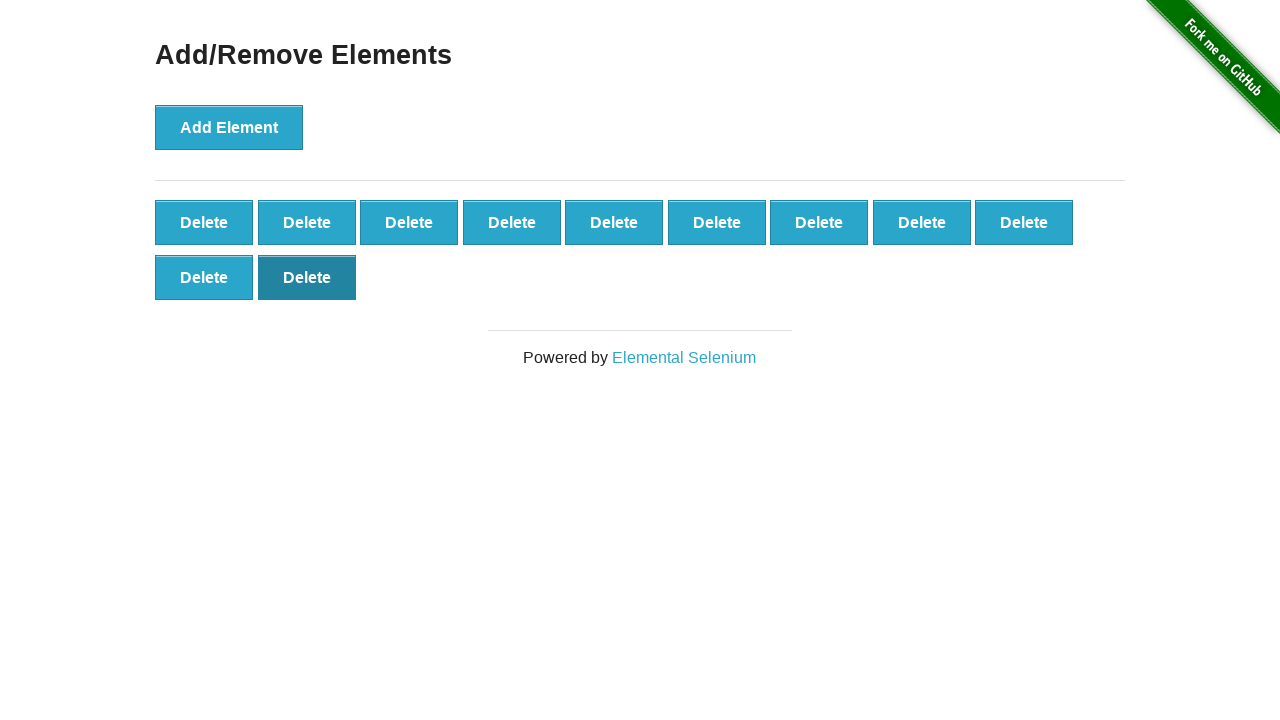

Clicked delete button to remove element (iteration 10/20) at (307, 277) on #elements button >> nth=-1
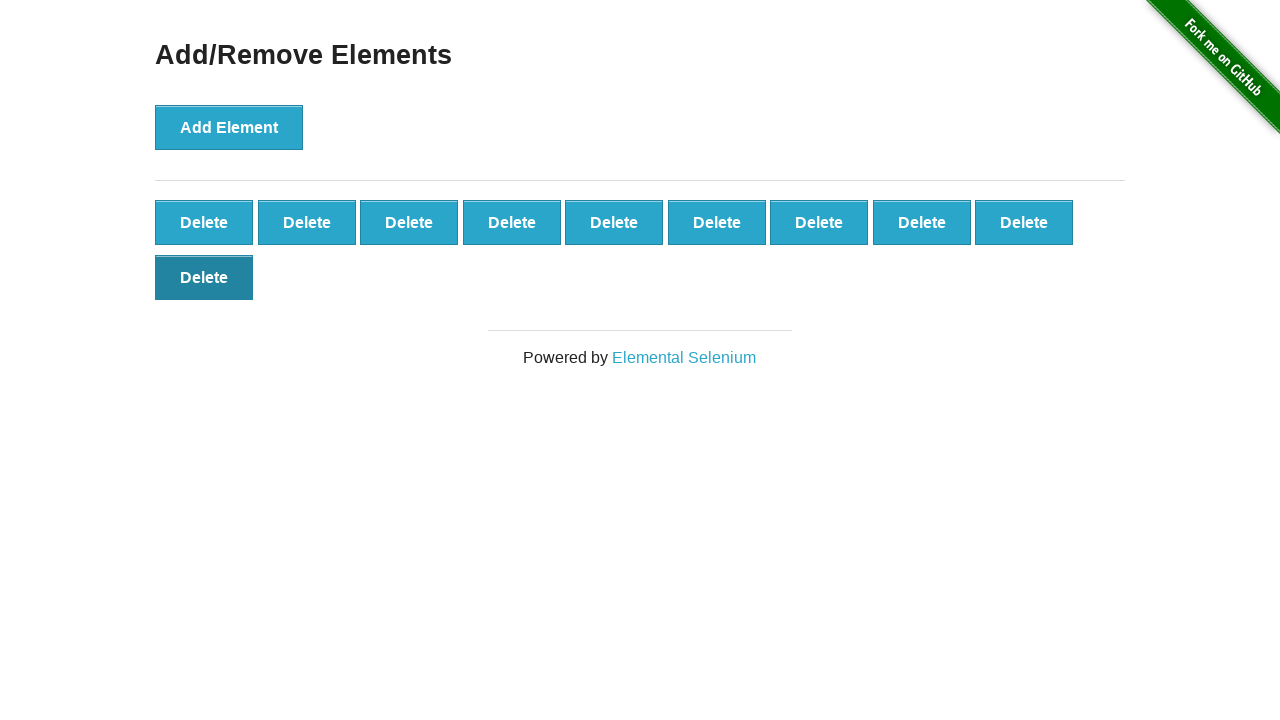

Clicked delete button to remove element (iteration 11/20) at (204, 277) on #elements button >> nth=-1
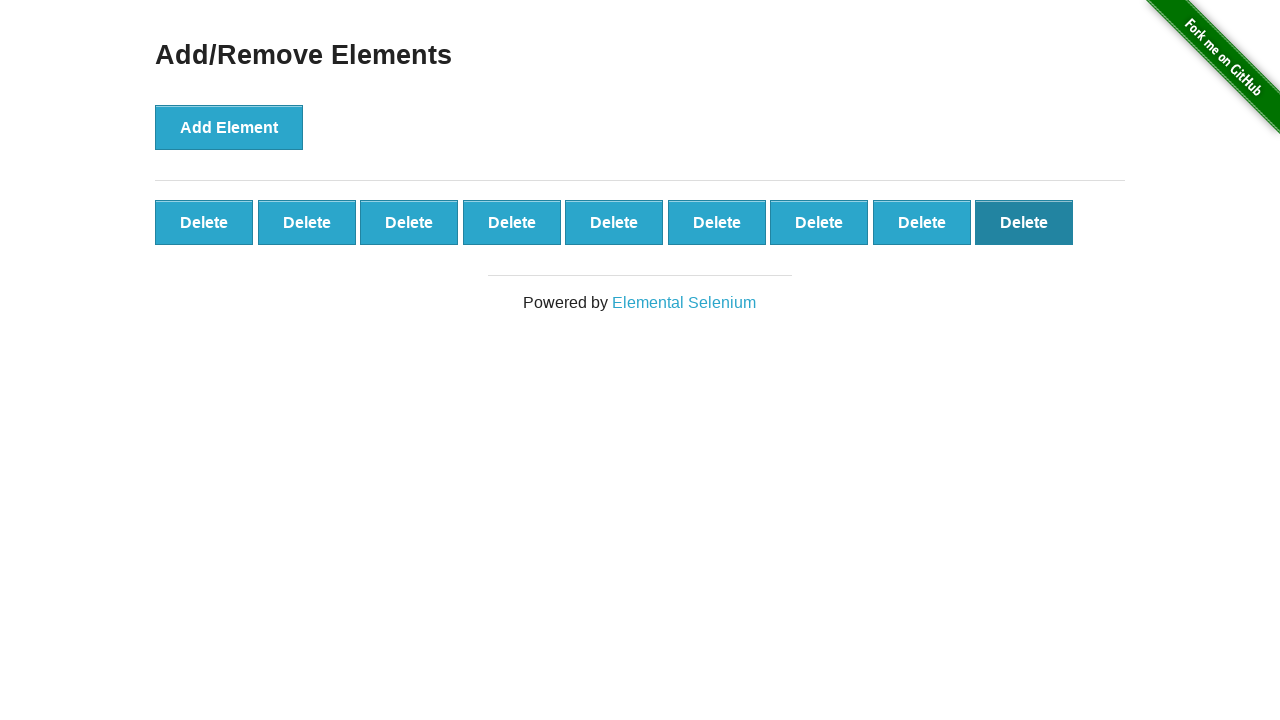

Clicked delete button to remove element (iteration 12/20) at (1024, 222) on #elements button >> nth=-1
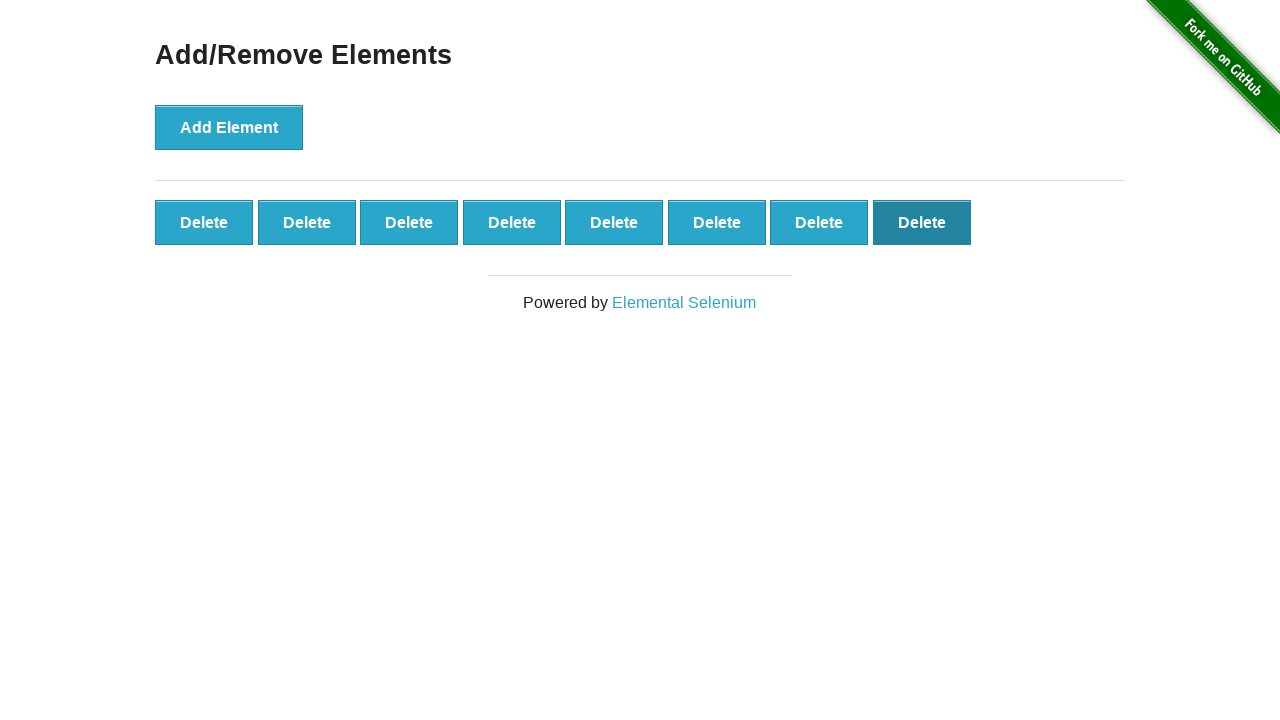

Clicked delete button to remove element (iteration 13/20) at (922, 222) on #elements button >> nth=-1
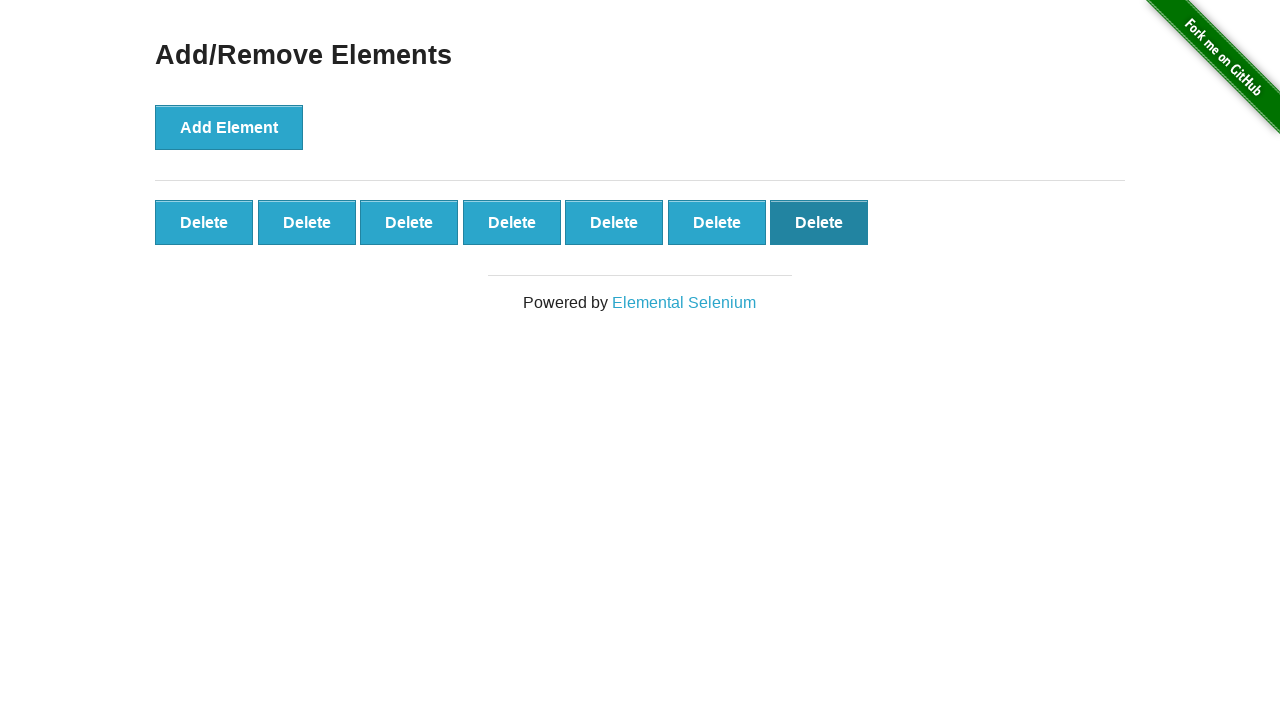

Clicked delete button to remove element (iteration 14/20) at (819, 222) on #elements button >> nth=-1
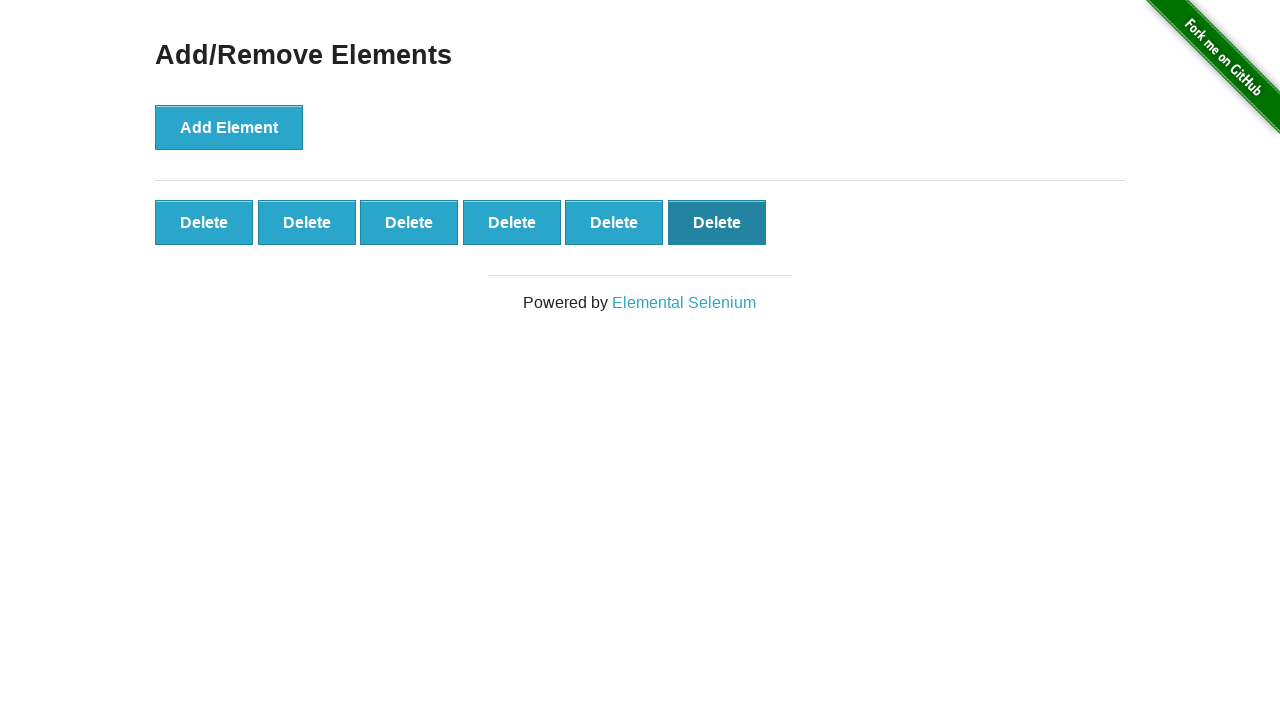

Clicked delete button to remove element (iteration 15/20) at (717, 222) on #elements button >> nth=-1
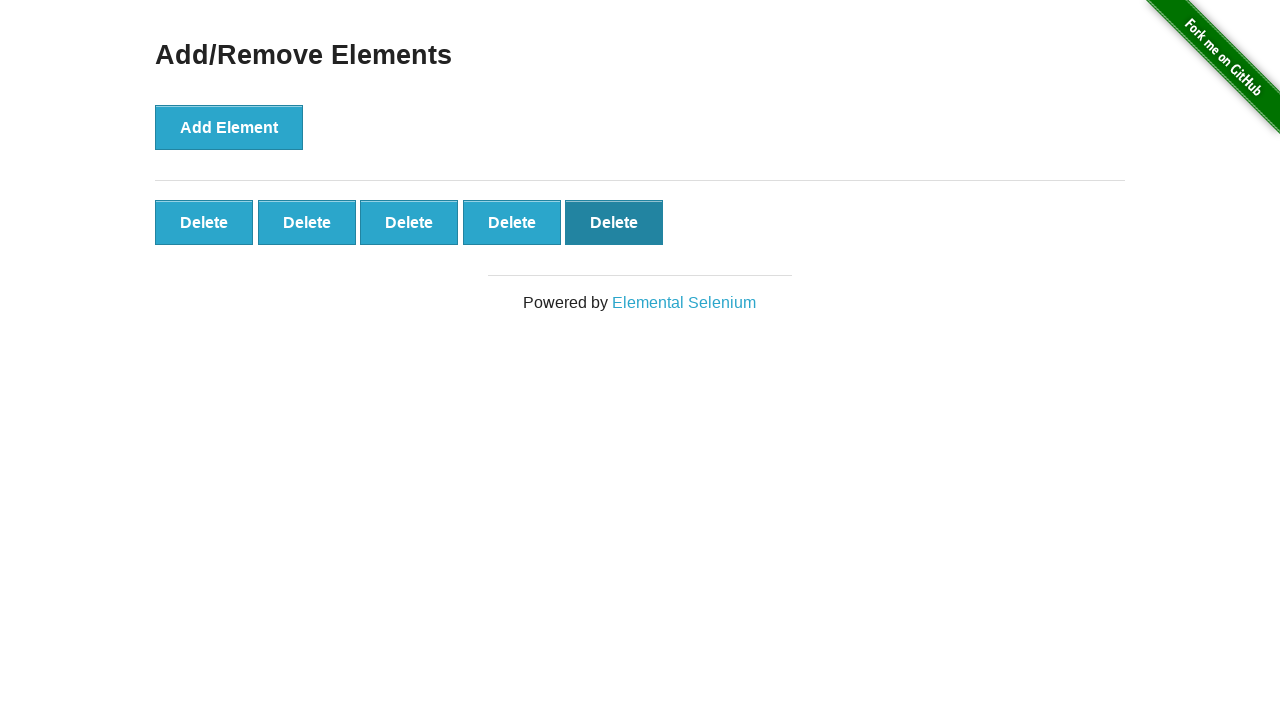

Clicked delete button to remove element (iteration 16/20) at (614, 222) on #elements button >> nth=-1
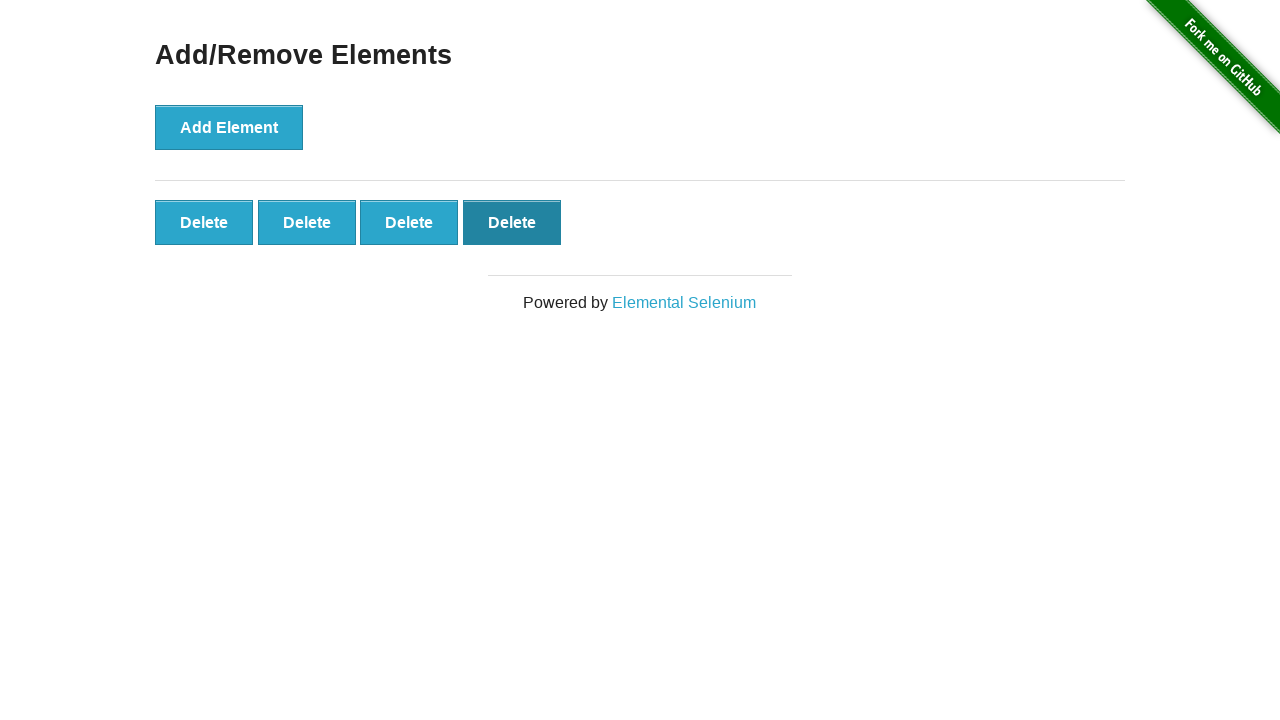

Clicked delete button to remove element (iteration 17/20) at (512, 222) on #elements button >> nth=-1
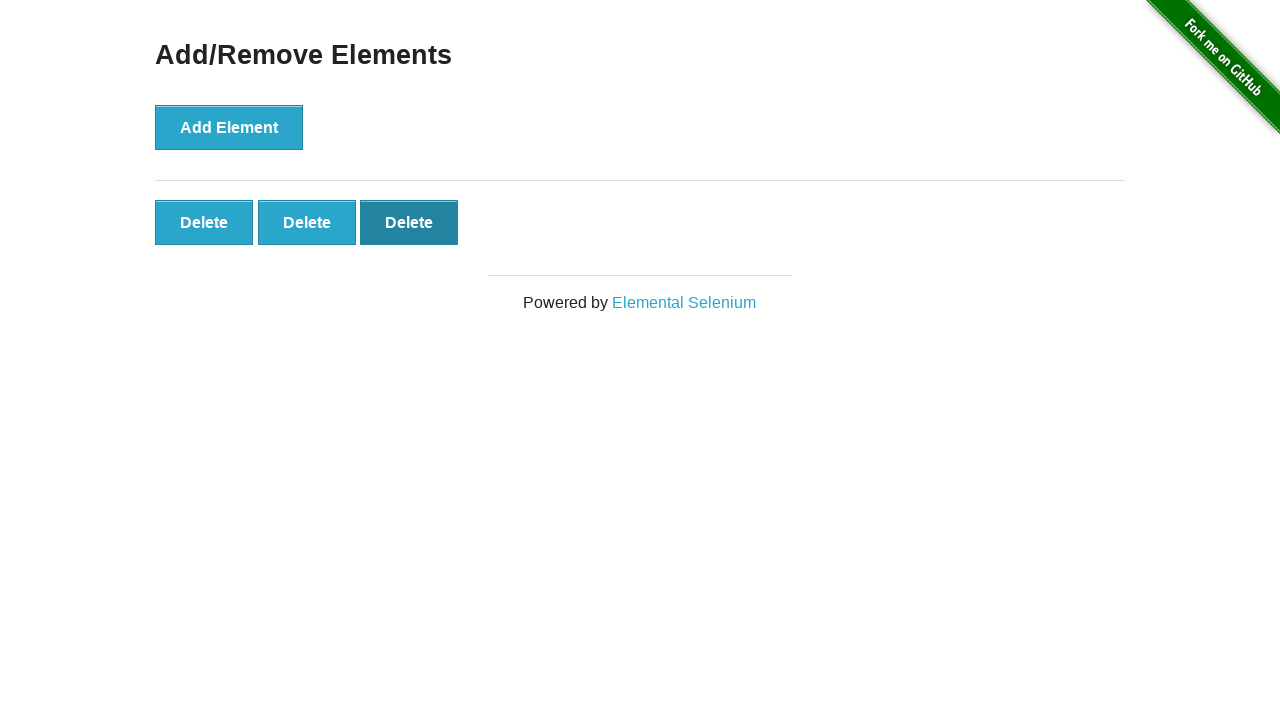

Clicked delete button to remove element (iteration 18/20) at (409, 222) on #elements button >> nth=-1
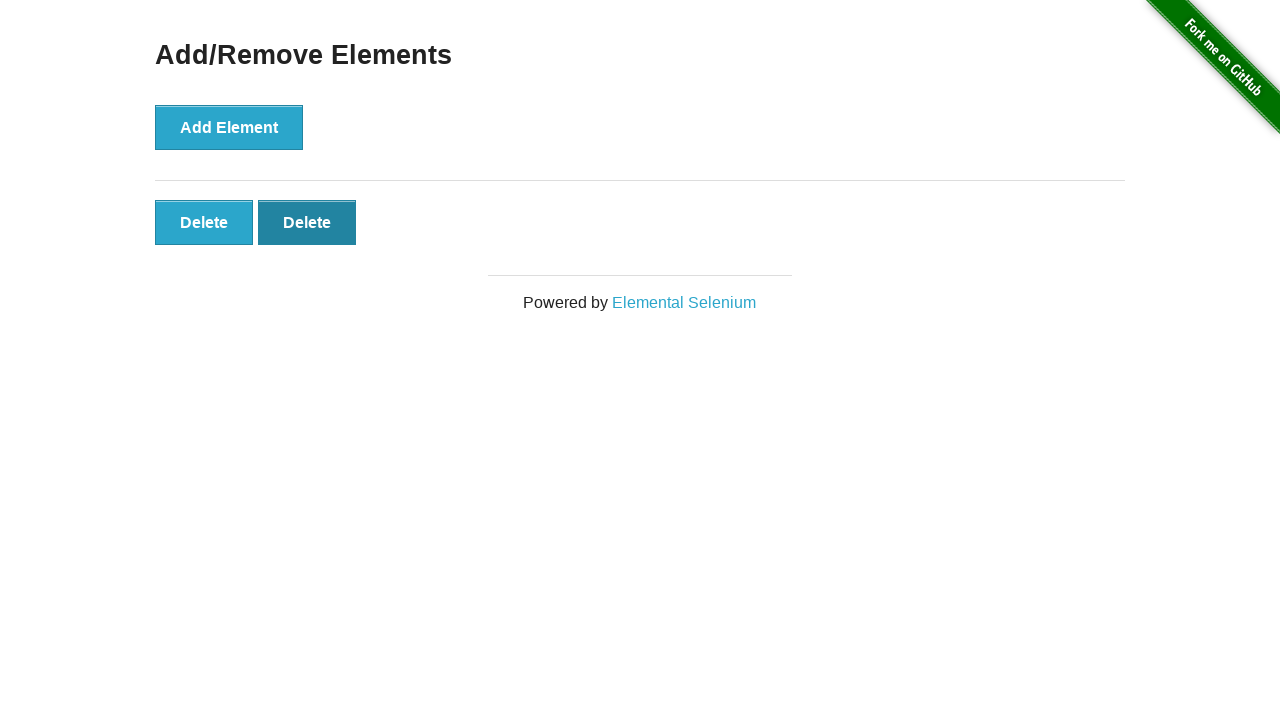

Clicked delete button to remove element (iteration 19/20) at (307, 222) on #elements button >> nth=-1
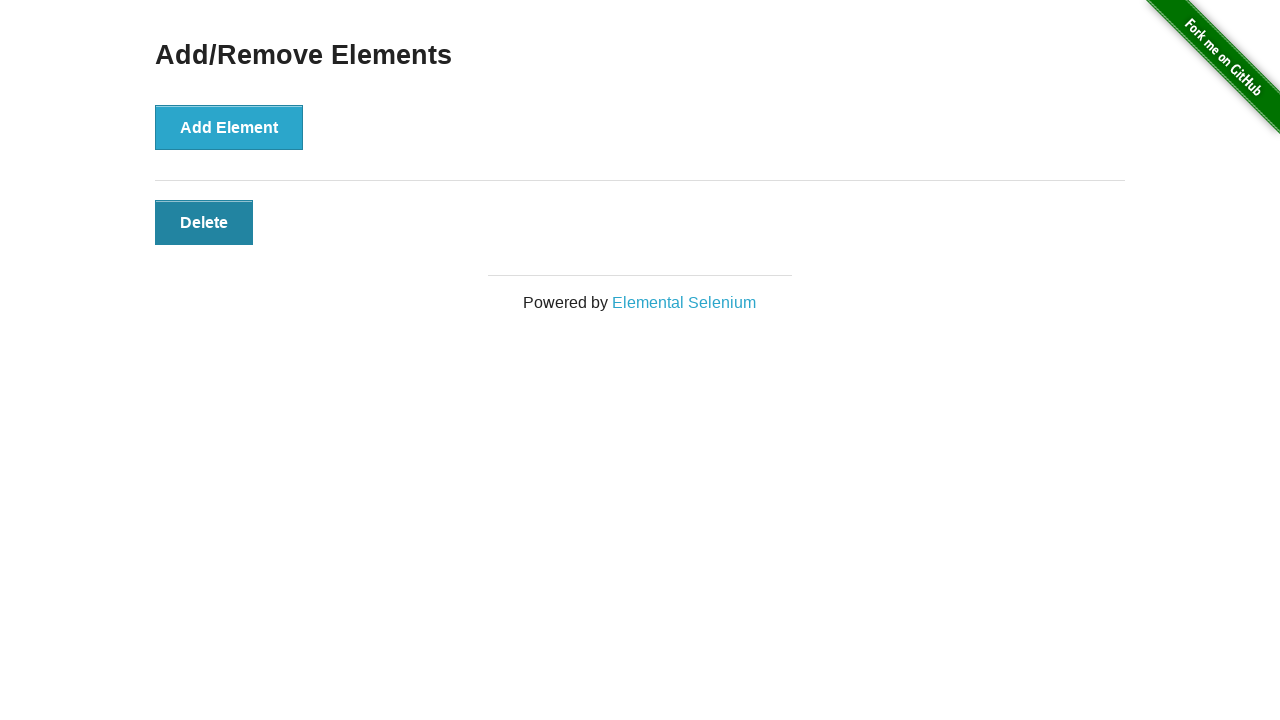

Clicked delete button to remove element (iteration 20/20) at (204, 222) on #elements button >> nth=-1
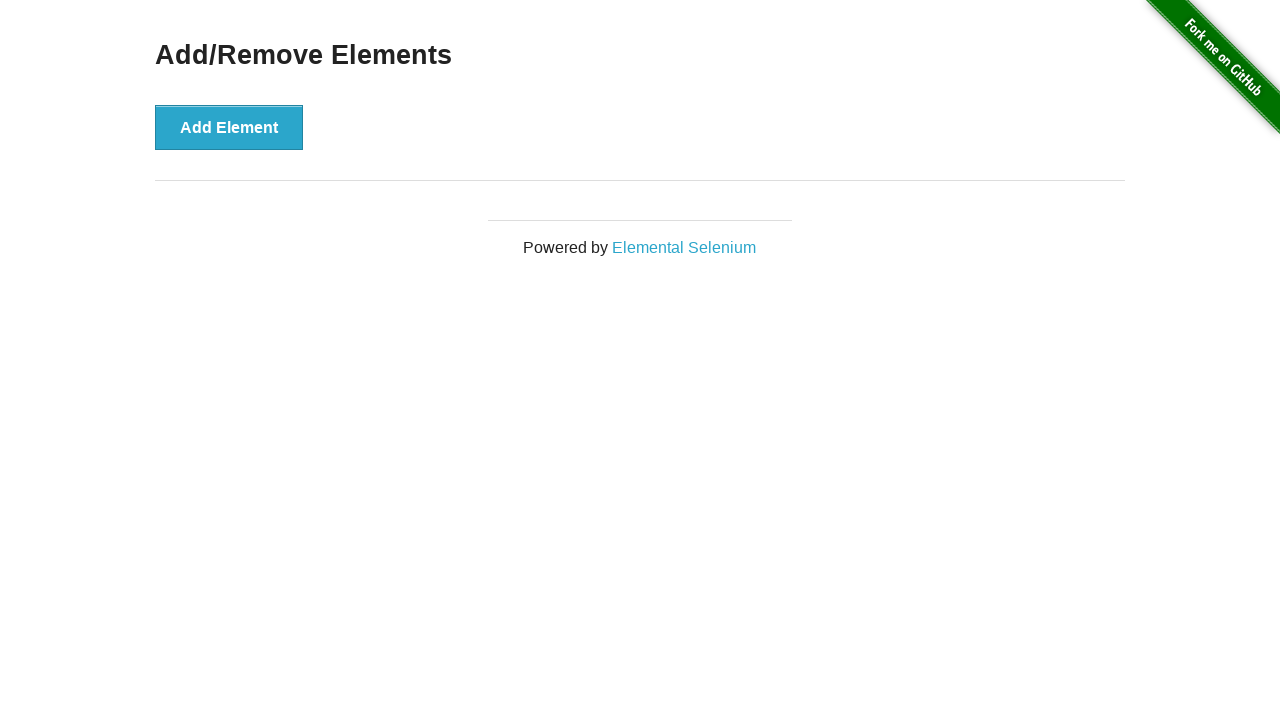

Verified all elements have been successfully removed
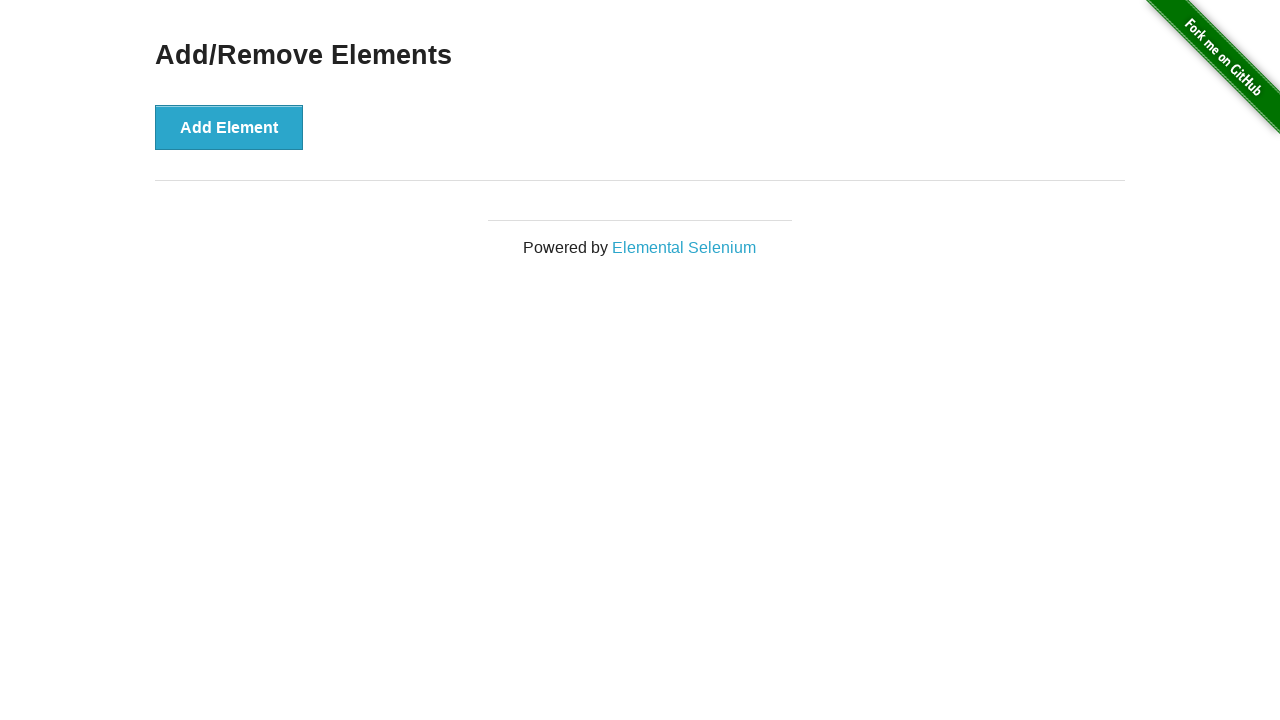

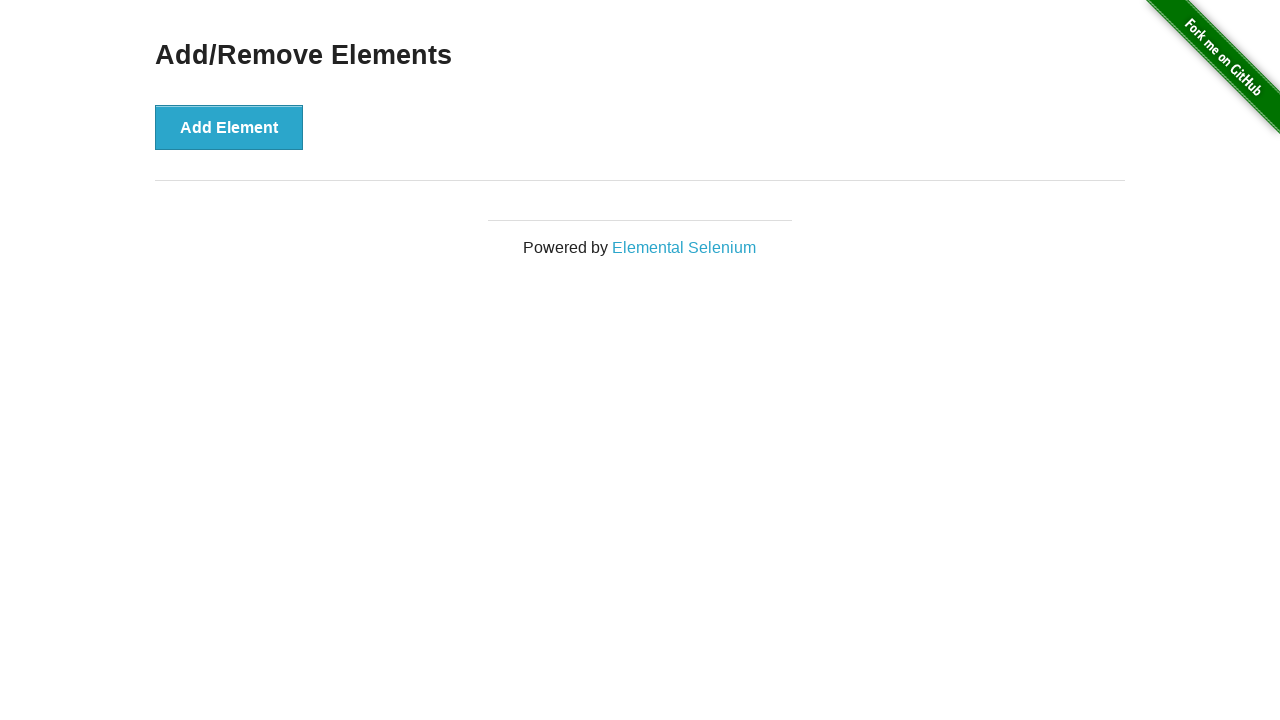